Tests the date picker functionality on EaseMyTrip travel booking website by opening the departure date field and selecting a specific date by navigating through calendar months until finding the target month/year.

Starting URL: https://www.easemytrip.com/

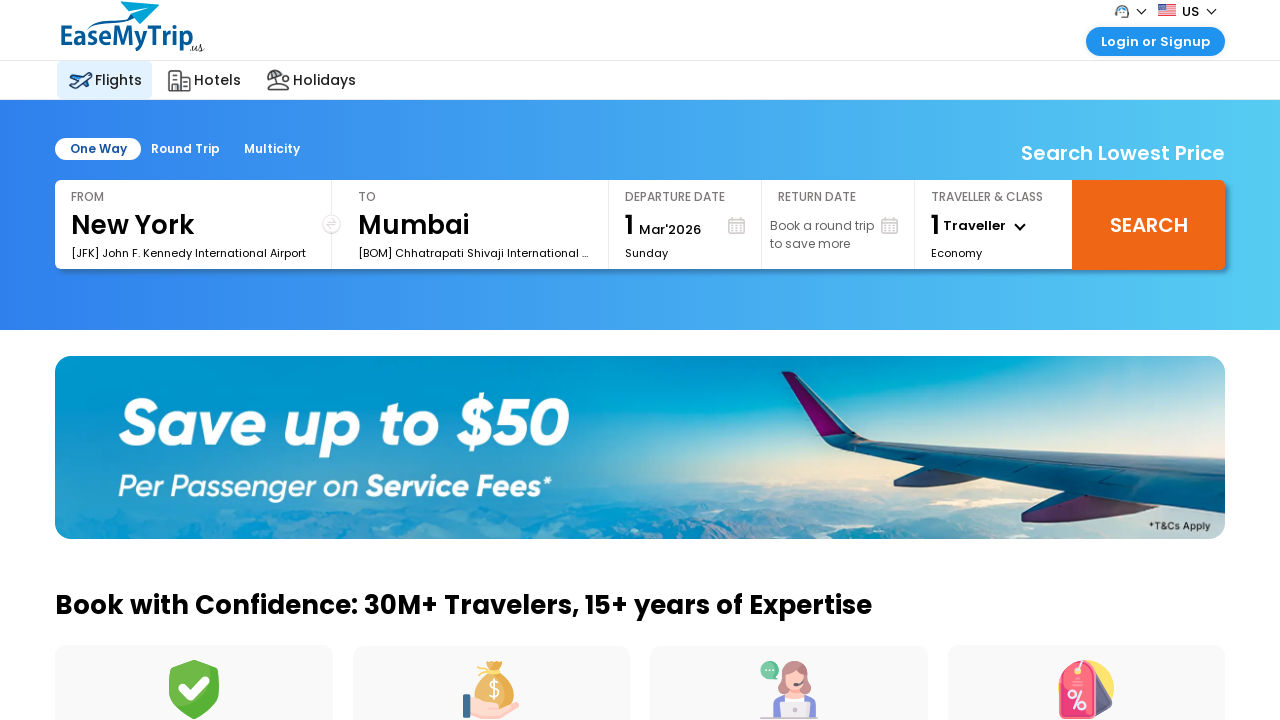

Clicked on Departure date field to open date picker at (713, 222) on input[placeholder='Departure']
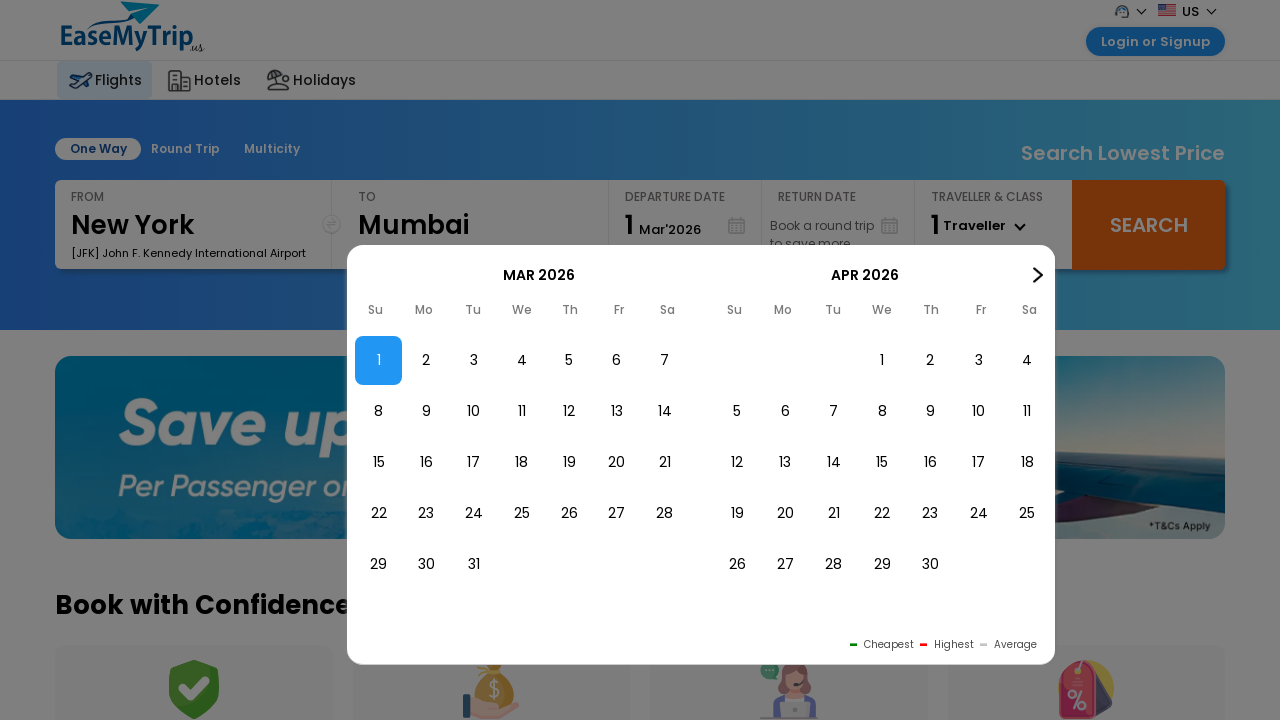

Date picker calendar loaded
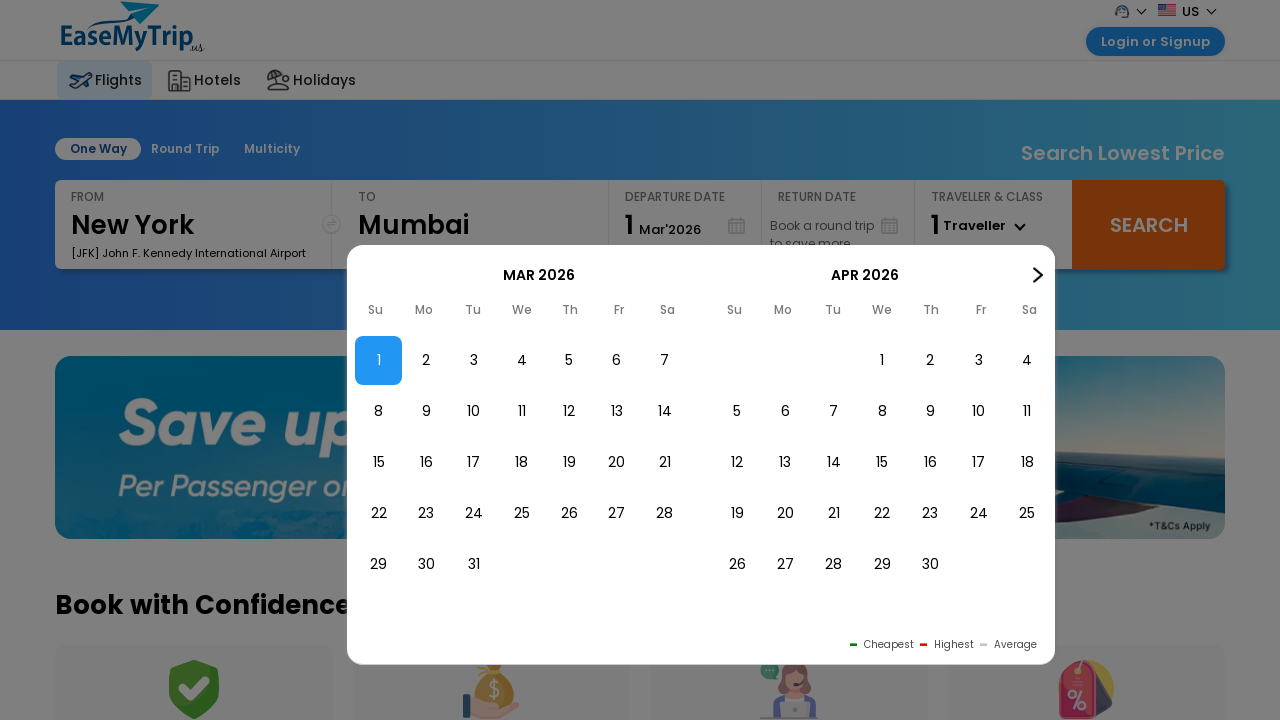

Clicked next month button to navigate calendar forward at (1038, 275) on #img2Nex
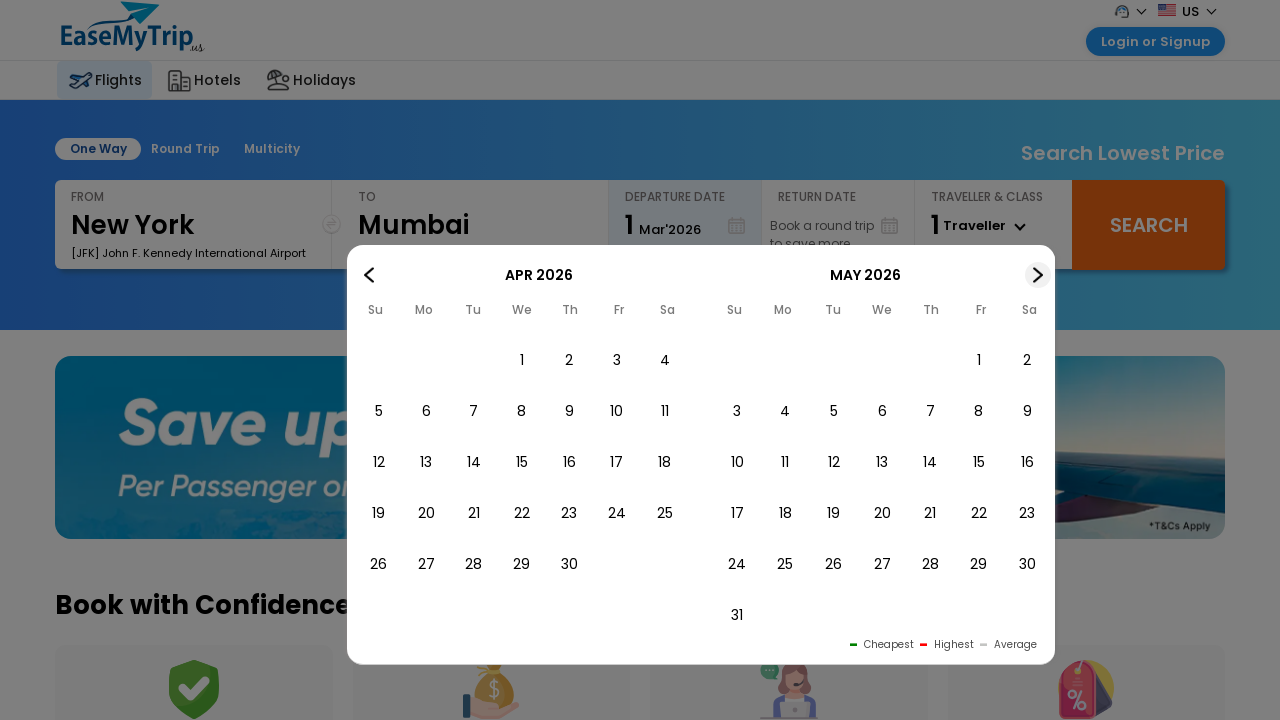

Waited for calendar to update after month navigation
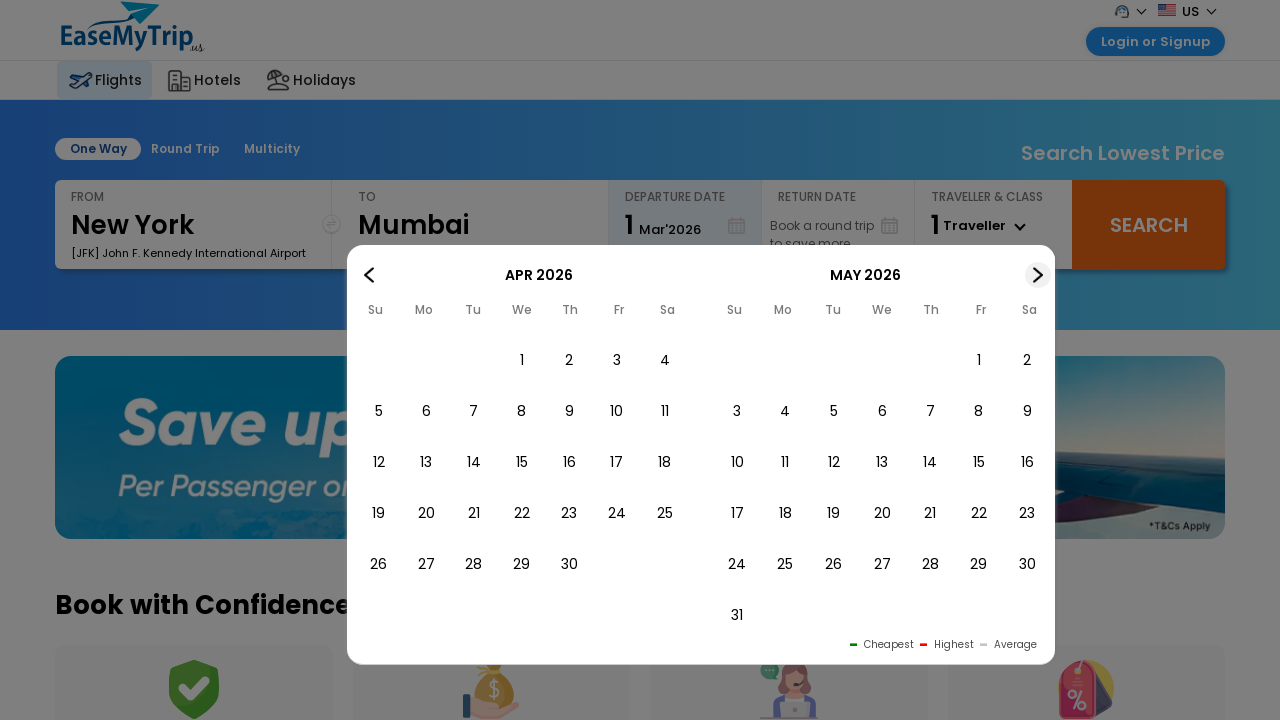

Clicked next month button to navigate calendar forward at (1038, 275) on #img2Nex
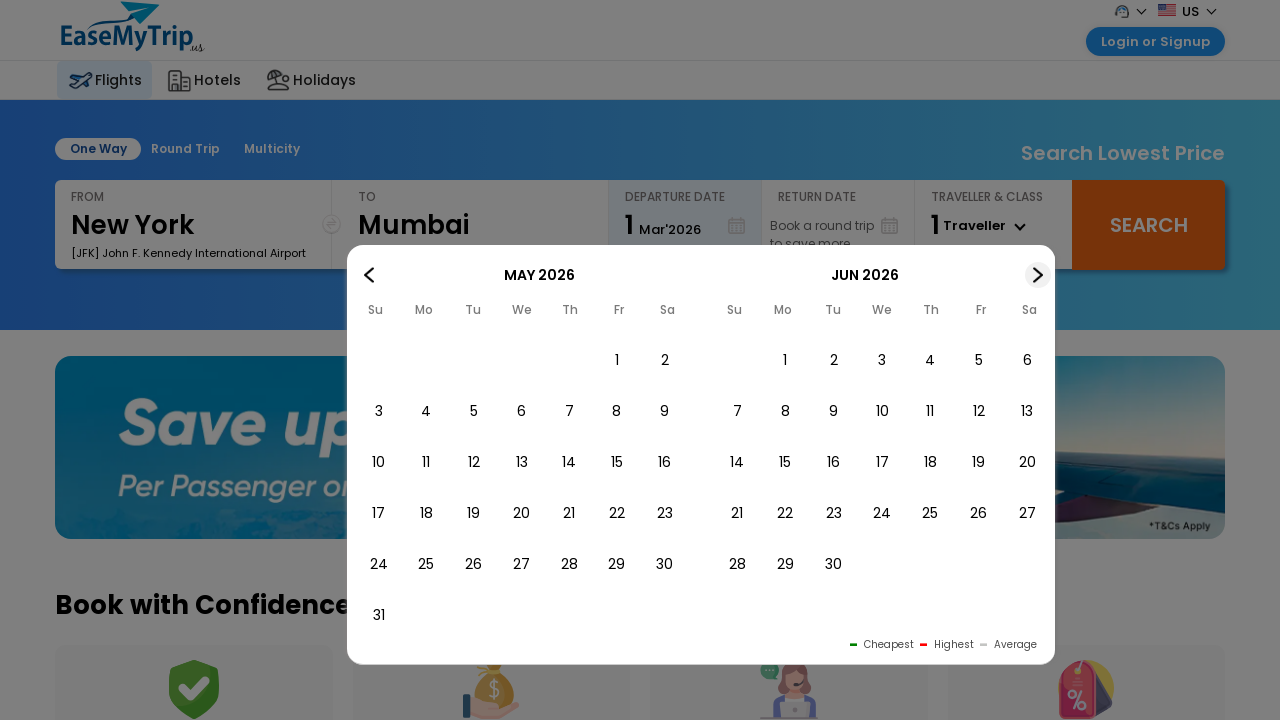

Waited for calendar to update after month navigation
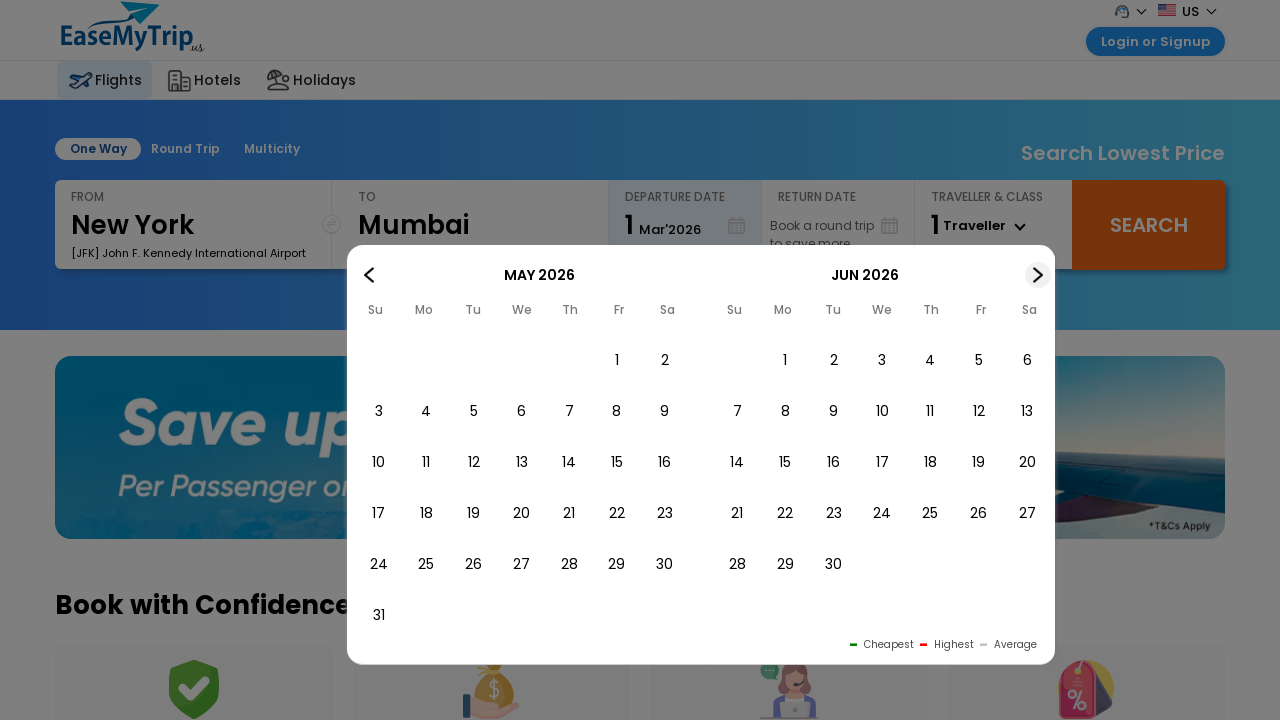

Clicked next month button to navigate calendar forward at (1038, 275) on #img2Nex
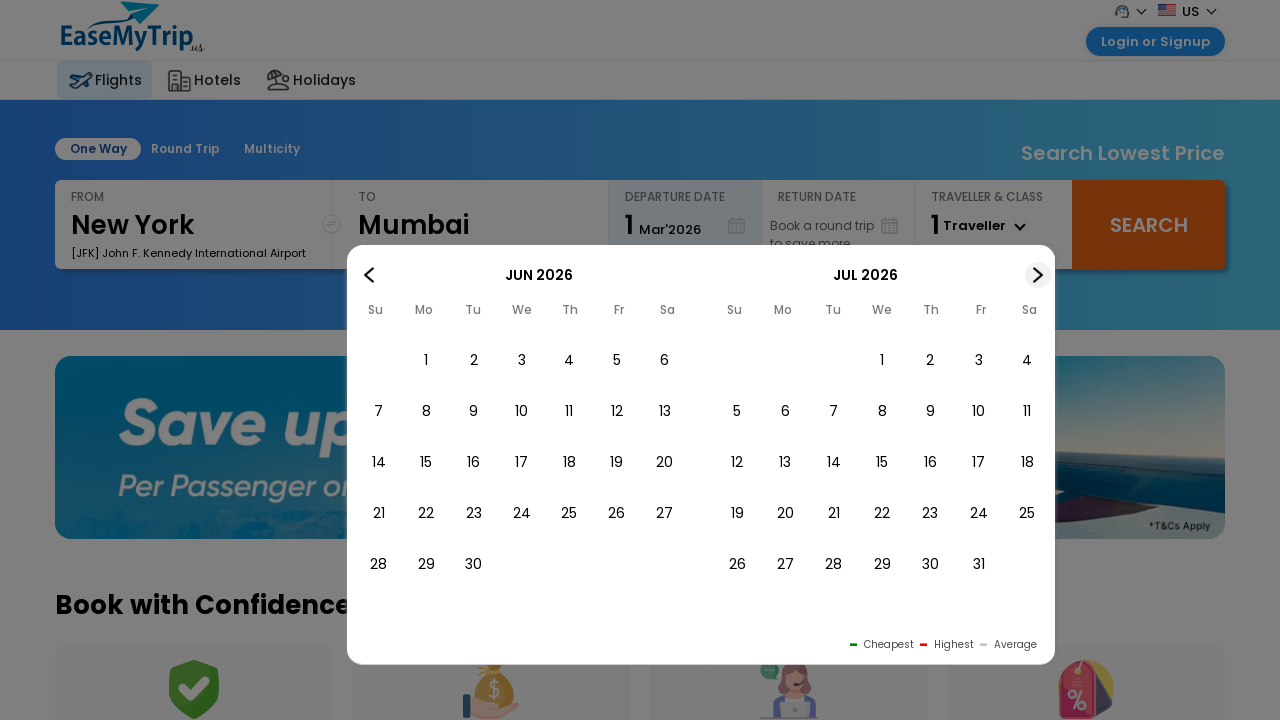

Waited for calendar to update after month navigation
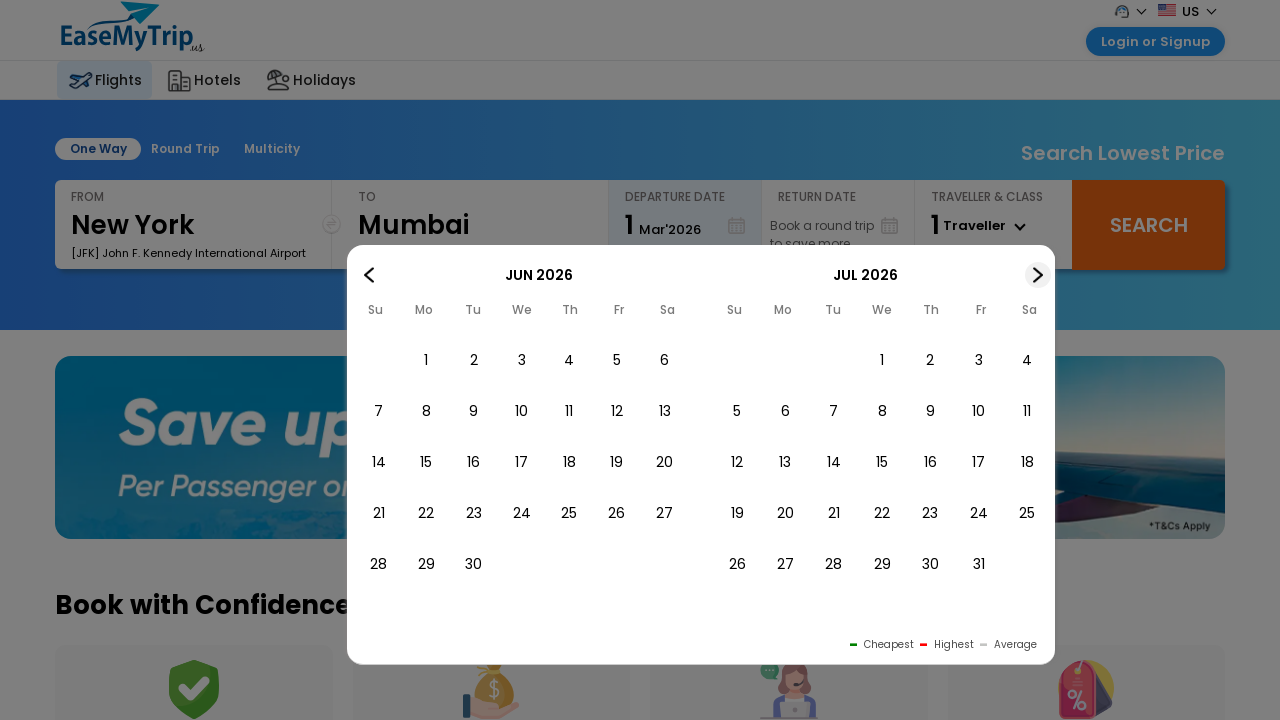

Clicked next month button to navigate calendar forward at (1038, 275) on #img2Nex
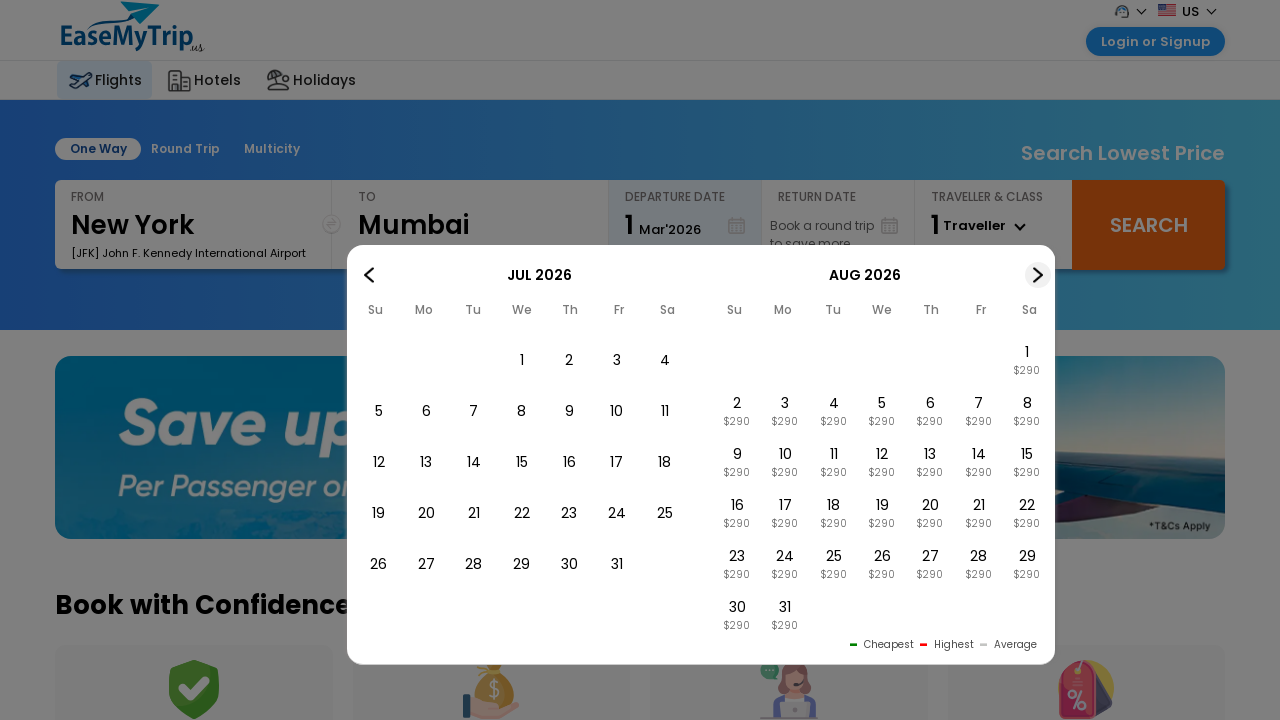

Waited for calendar to update after month navigation
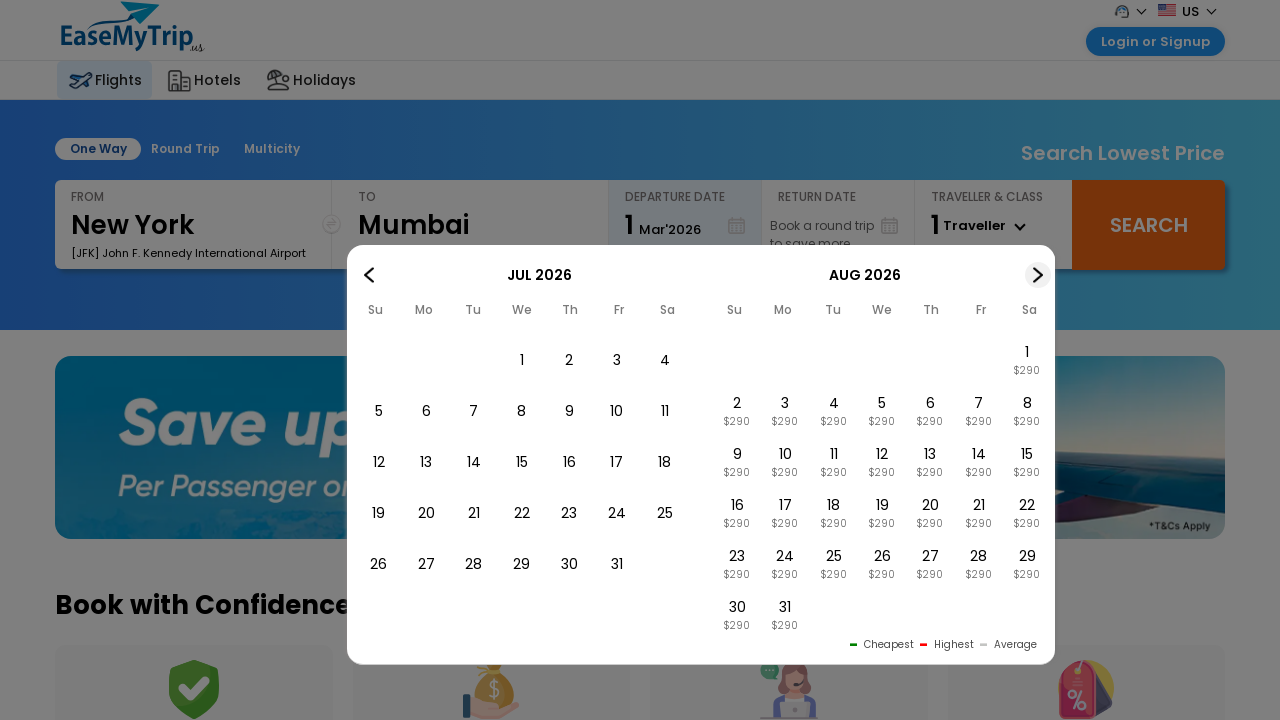

Clicked next month button to navigate calendar forward at (1038, 275) on #img2Nex
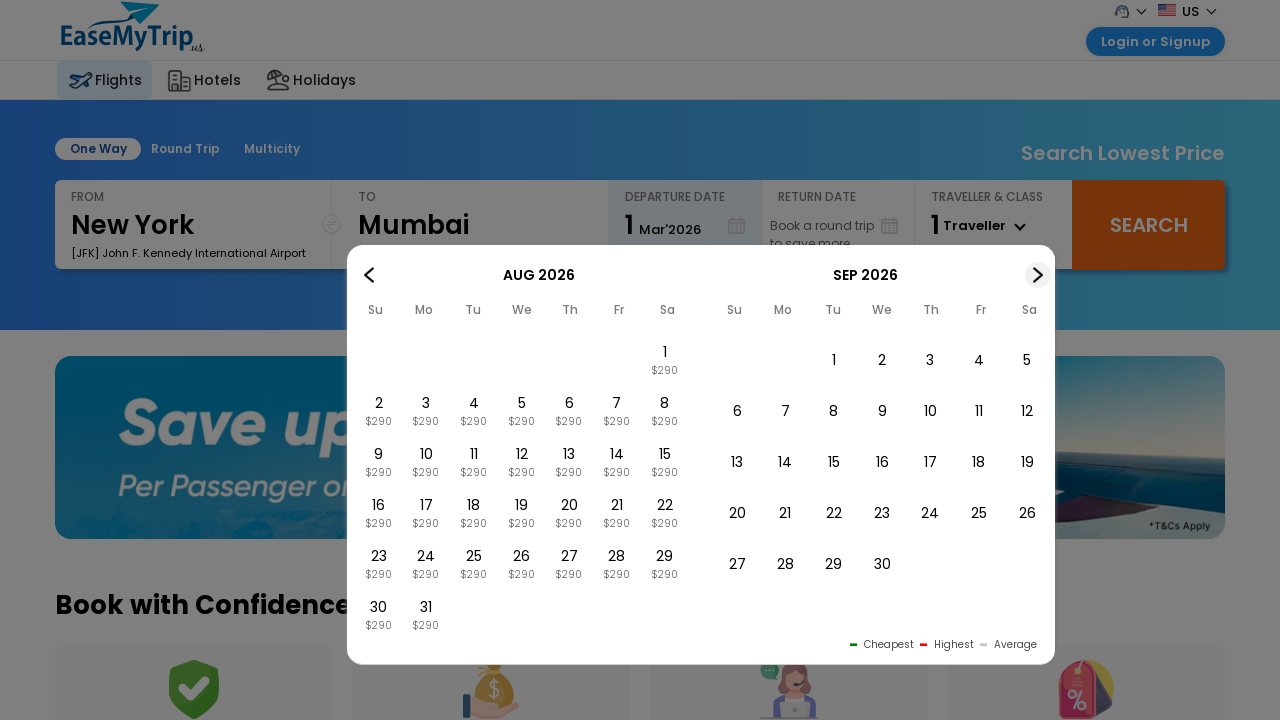

Waited for calendar to update after month navigation
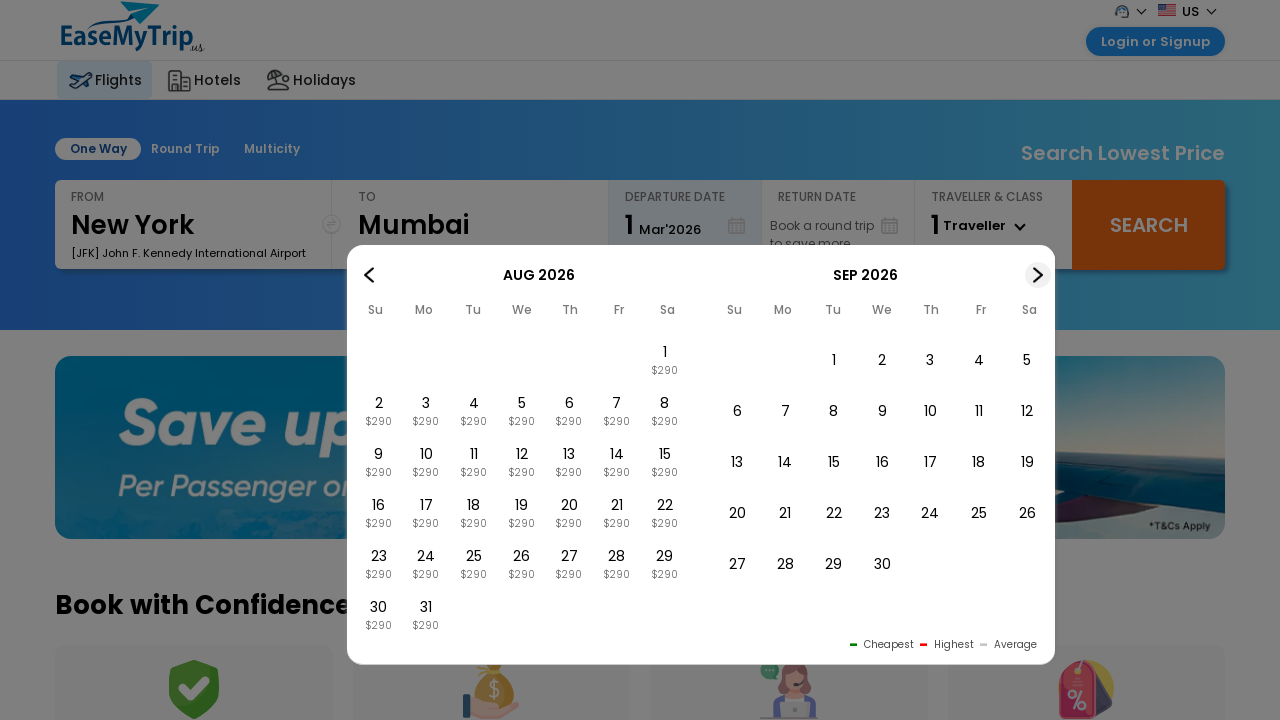

Clicked next month button to navigate calendar forward at (1038, 275) on #img2Nex
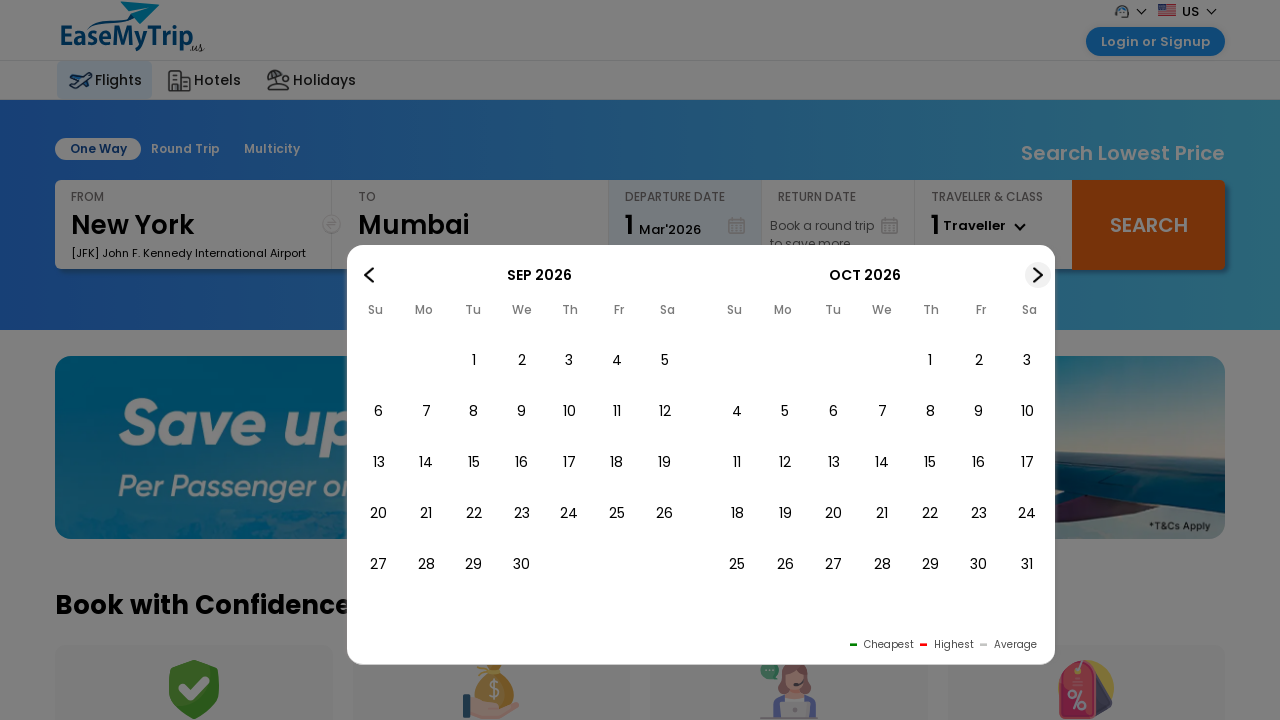

Waited for calendar to update after month navigation
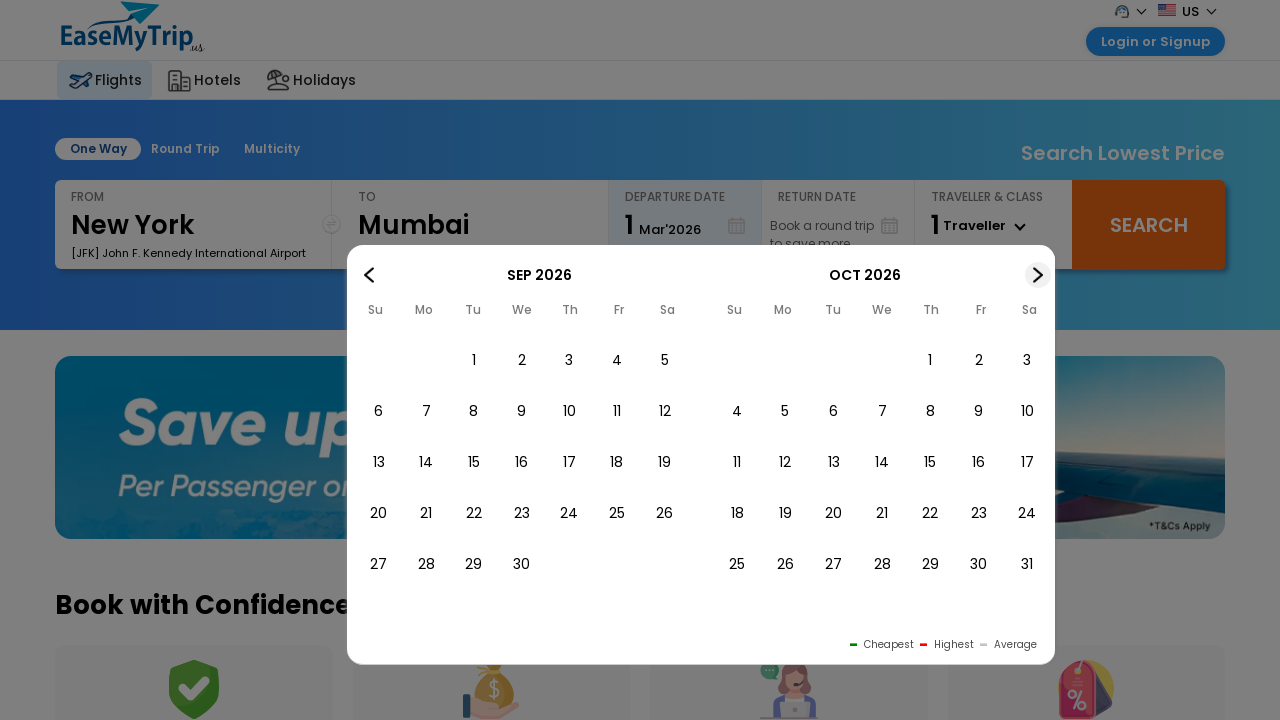

Clicked next month button to navigate calendar forward at (1038, 275) on #img2Nex
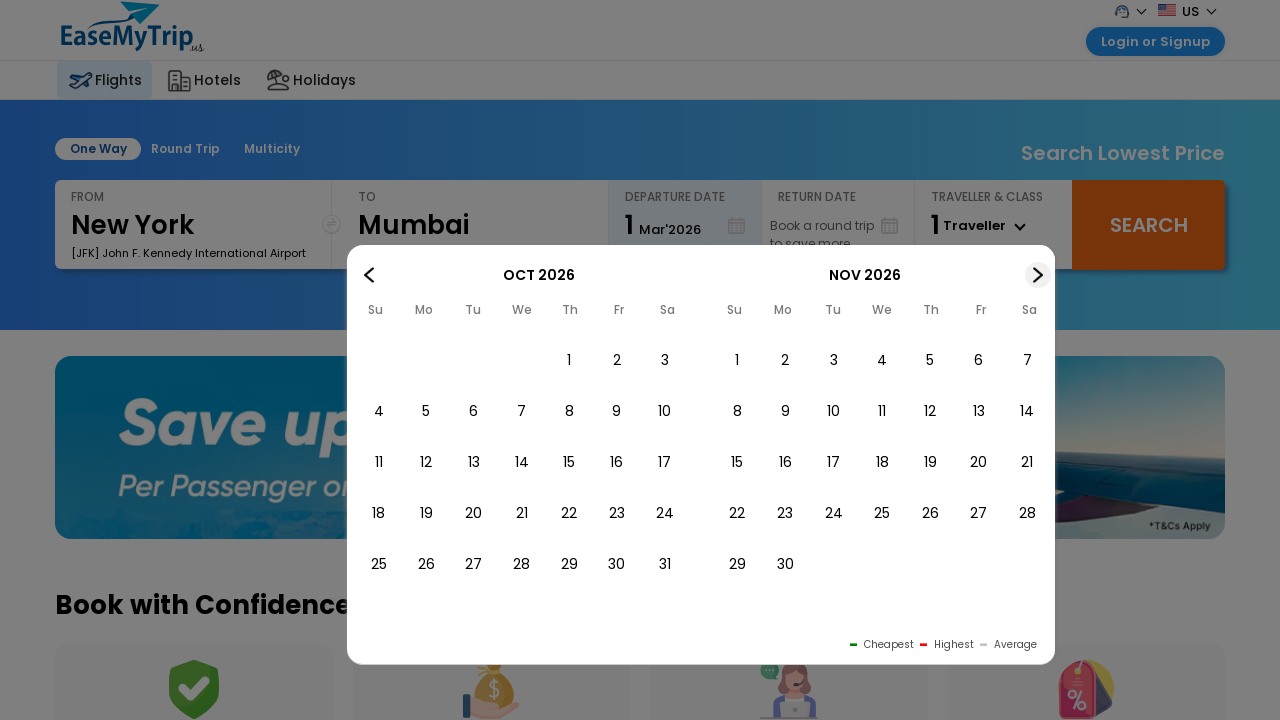

Waited for calendar to update after month navigation
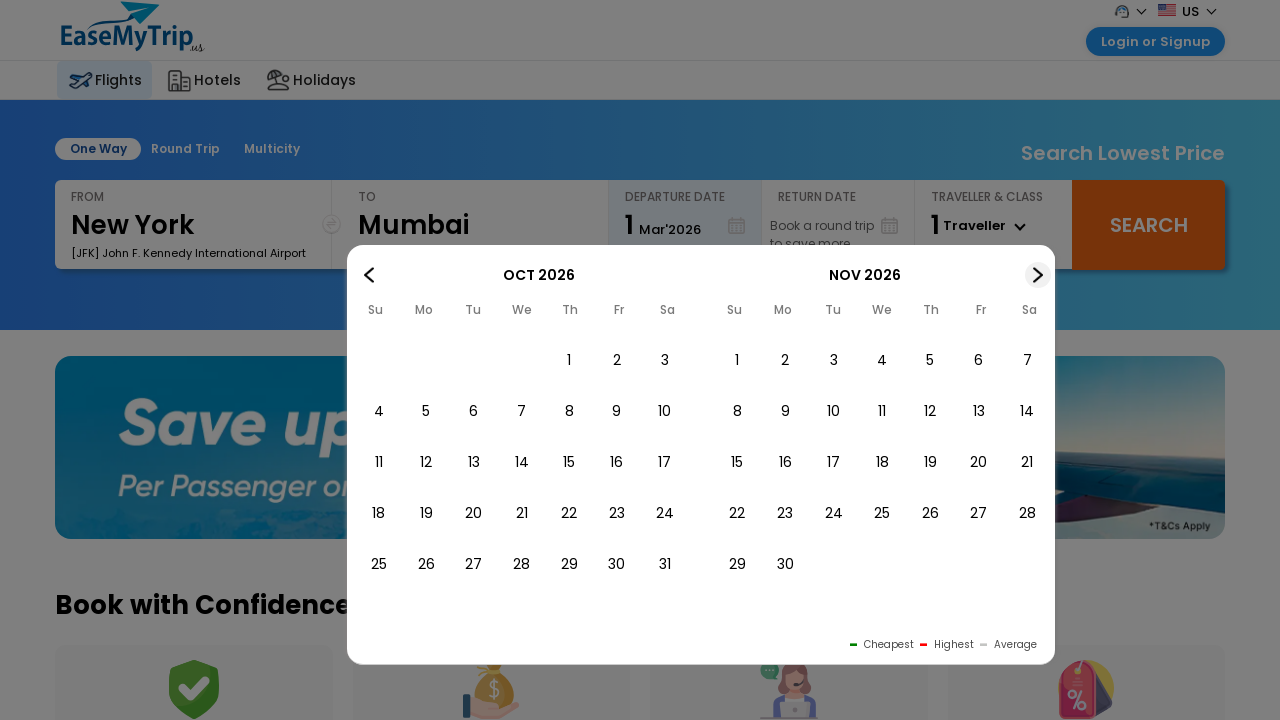

Clicked next month button to navigate calendar forward at (1038, 275) on #img2Nex
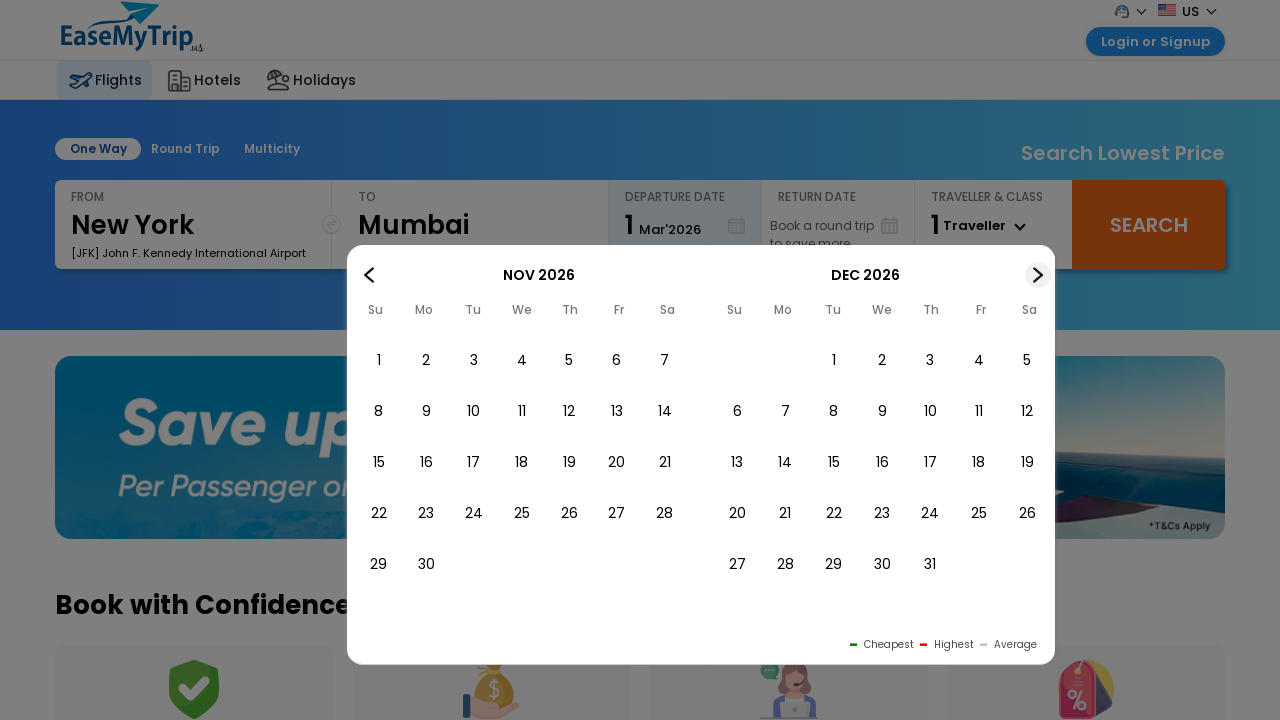

Waited for calendar to update after month navigation
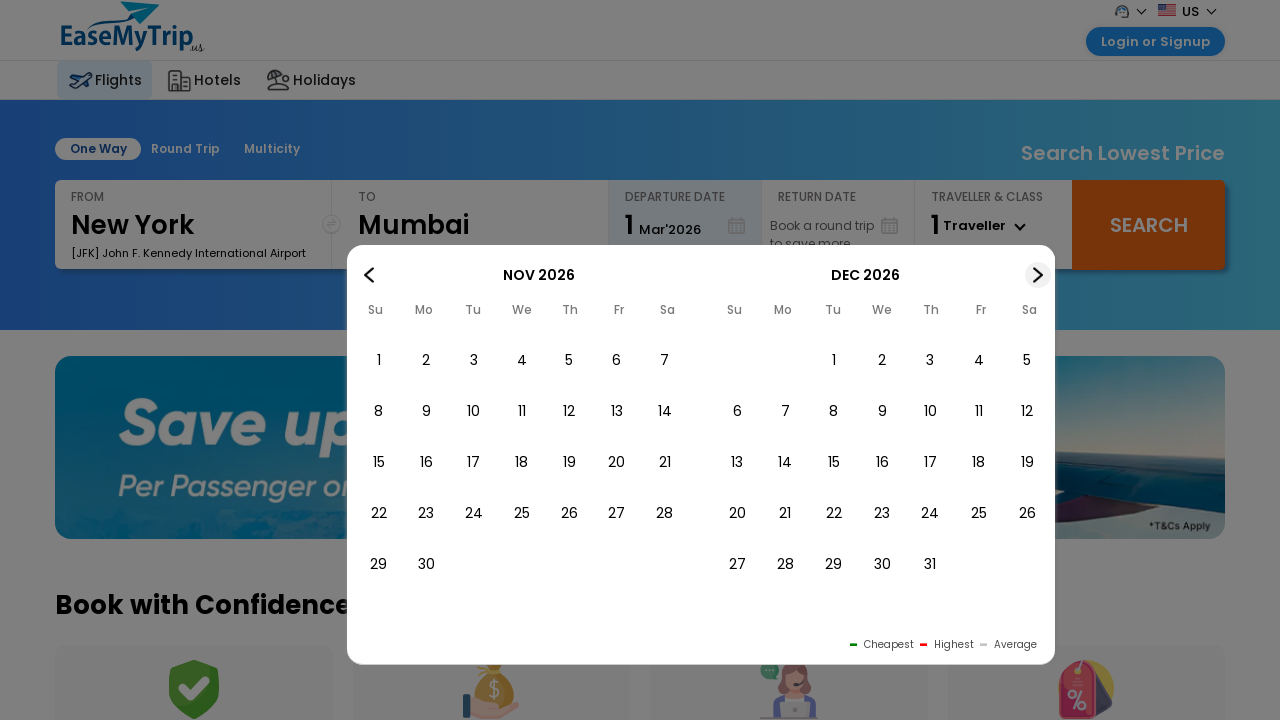

Clicked next month button to navigate calendar forward at (1038, 275) on #img2Nex
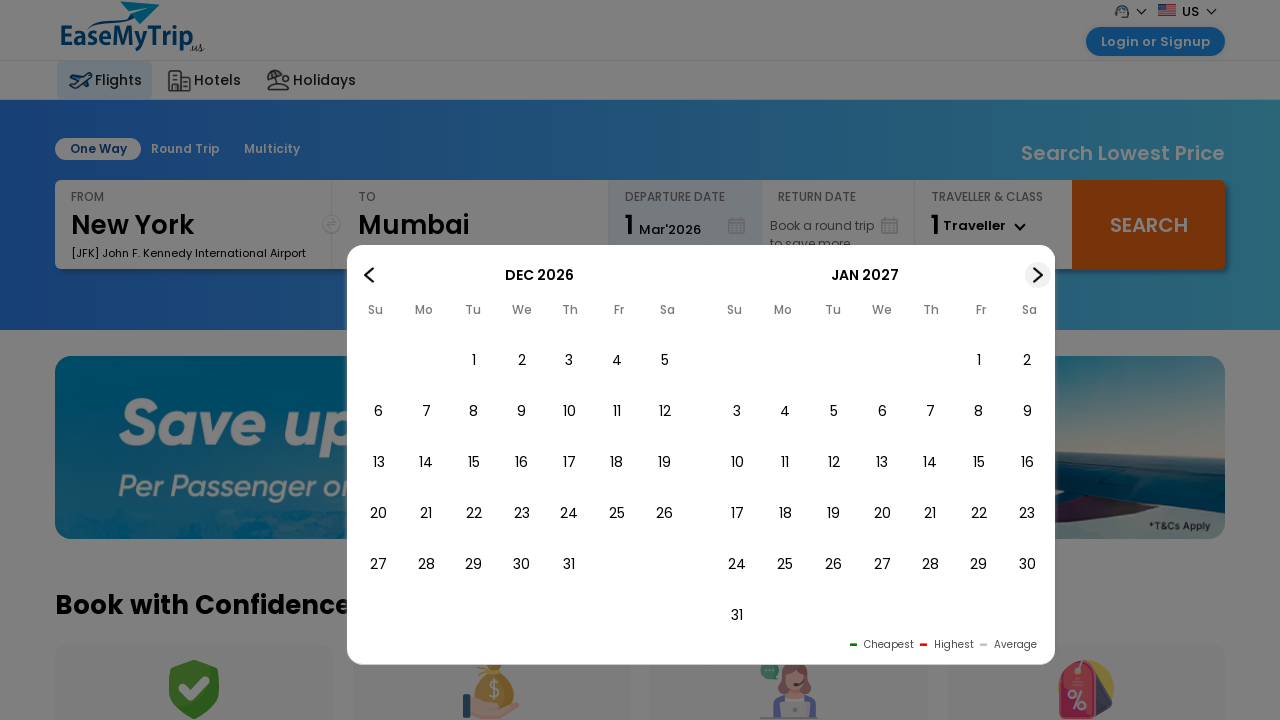

Waited for calendar to update after month navigation
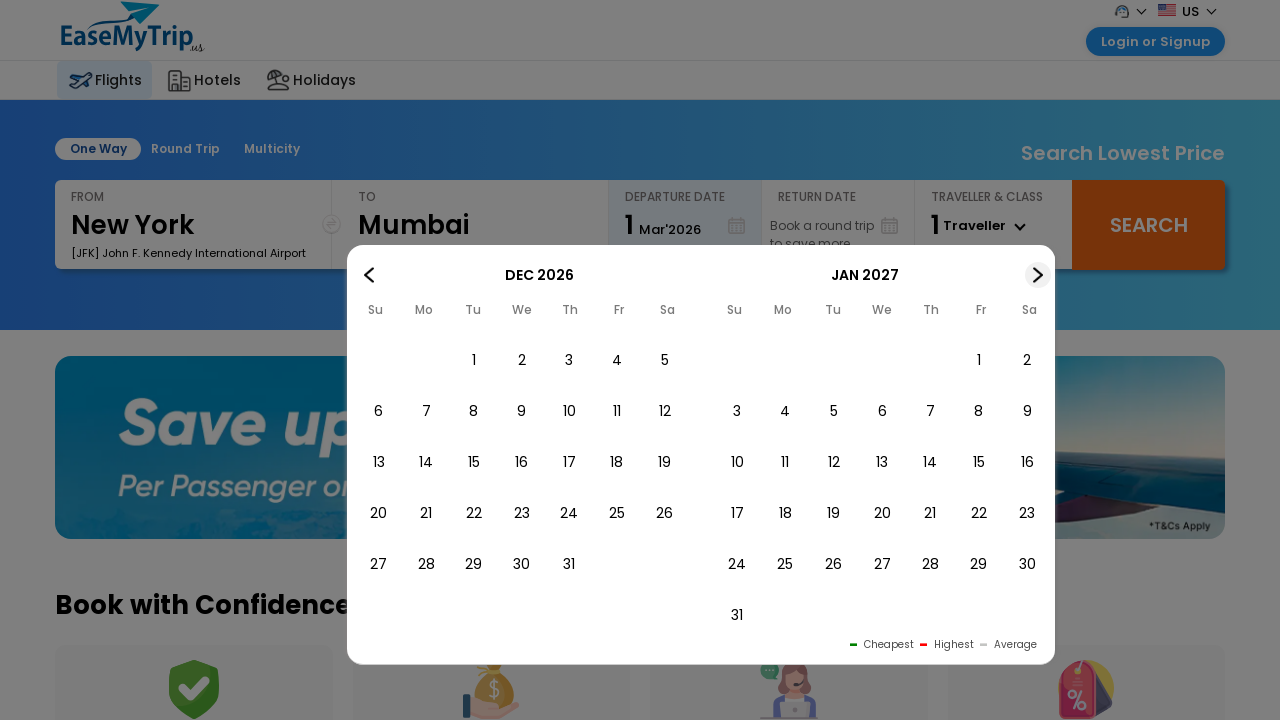

Clicked next month button to navigate calendar forward at (1038, 275) on #img2Nex
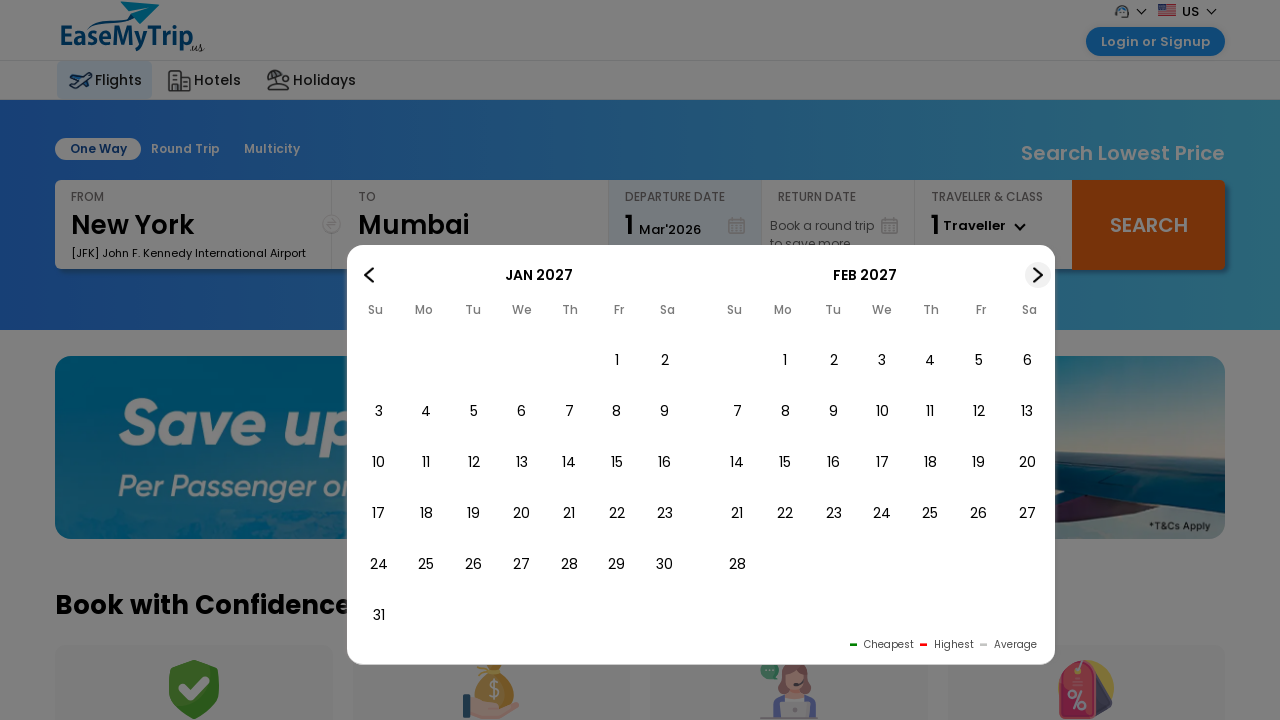

Waited for calendar to update after month navigation
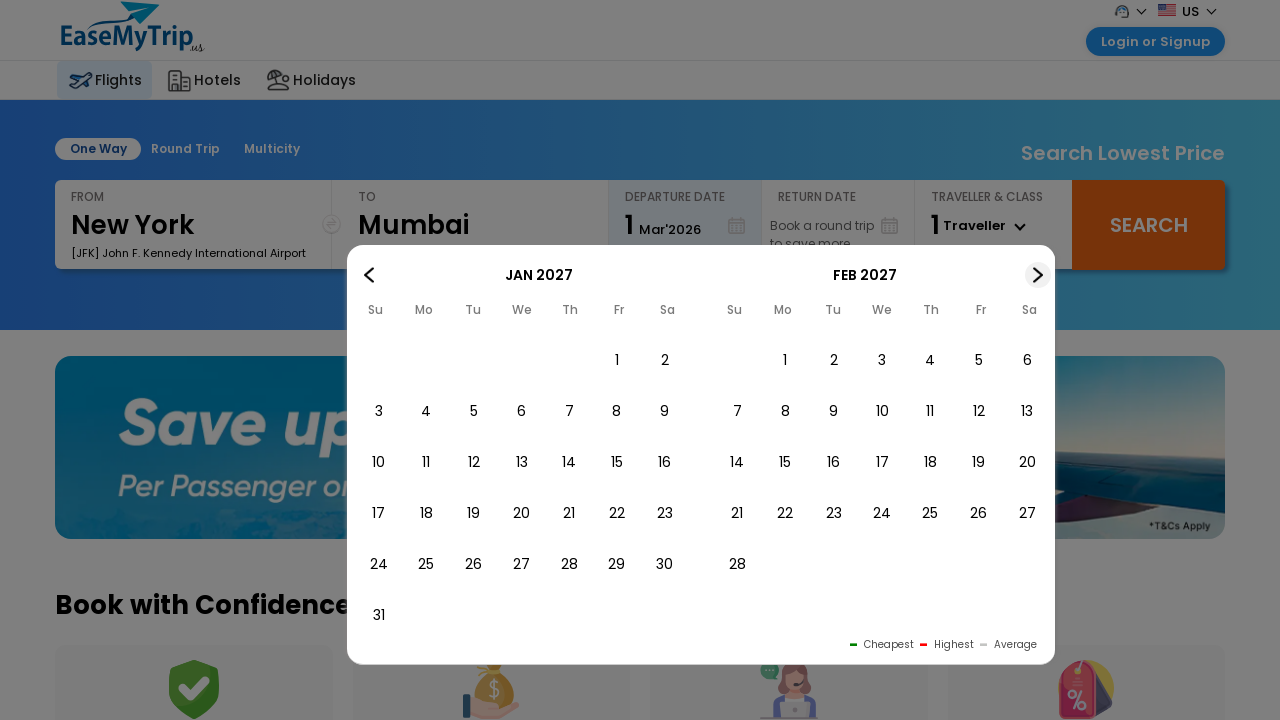

Clicked next month button to navigate calendar forward at (1038, 275) on #img2Nex
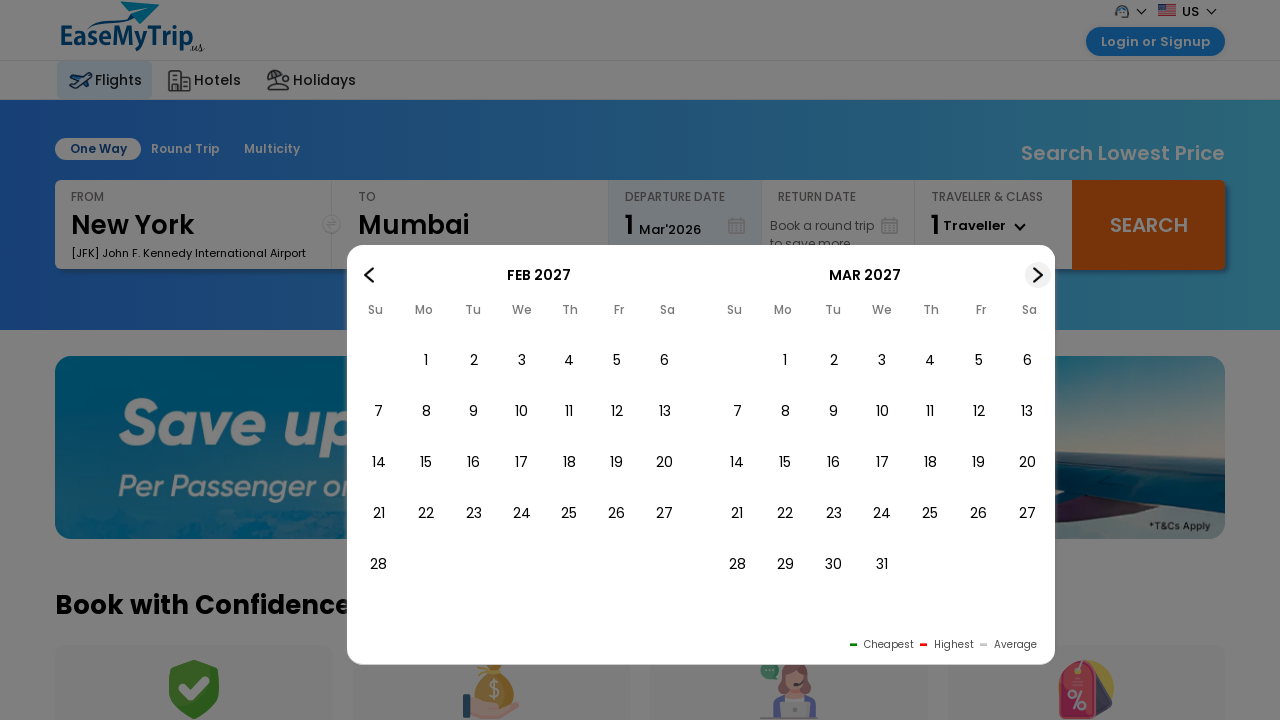

Waited for calendar to update after month navigation
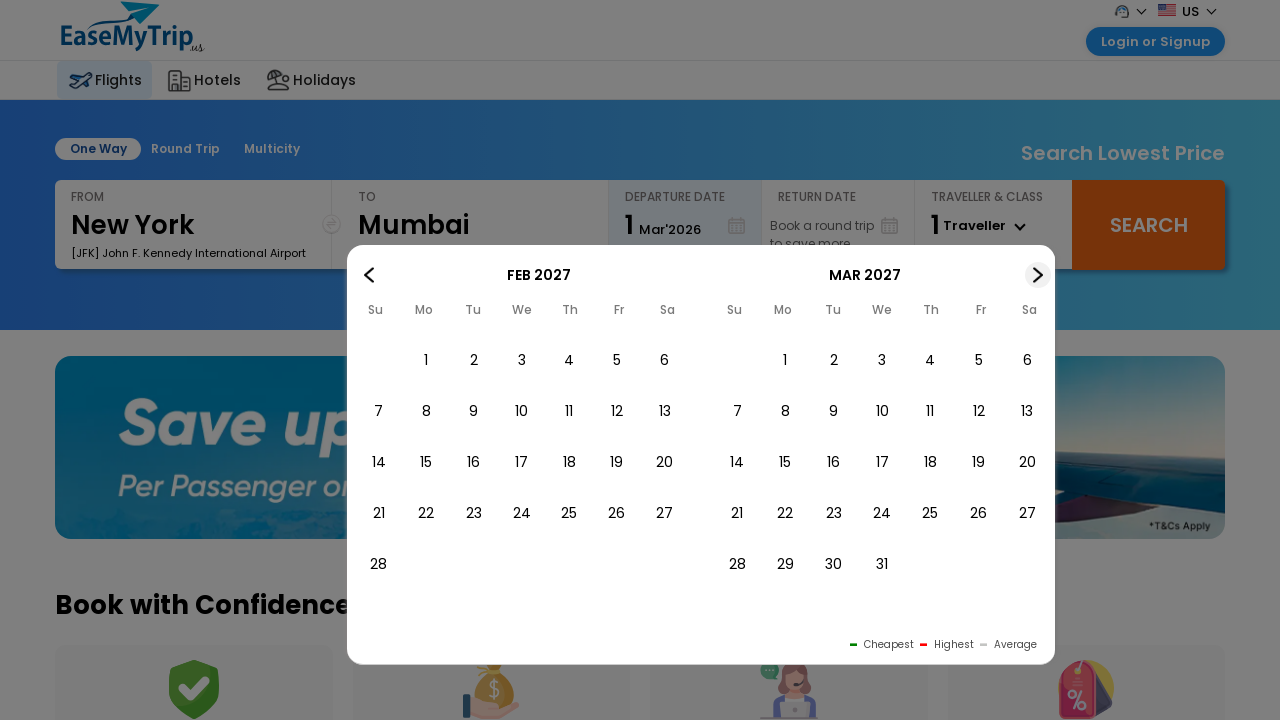

Clicked next month button to navigate calendar forward at (1038, 275) on #img2Nex
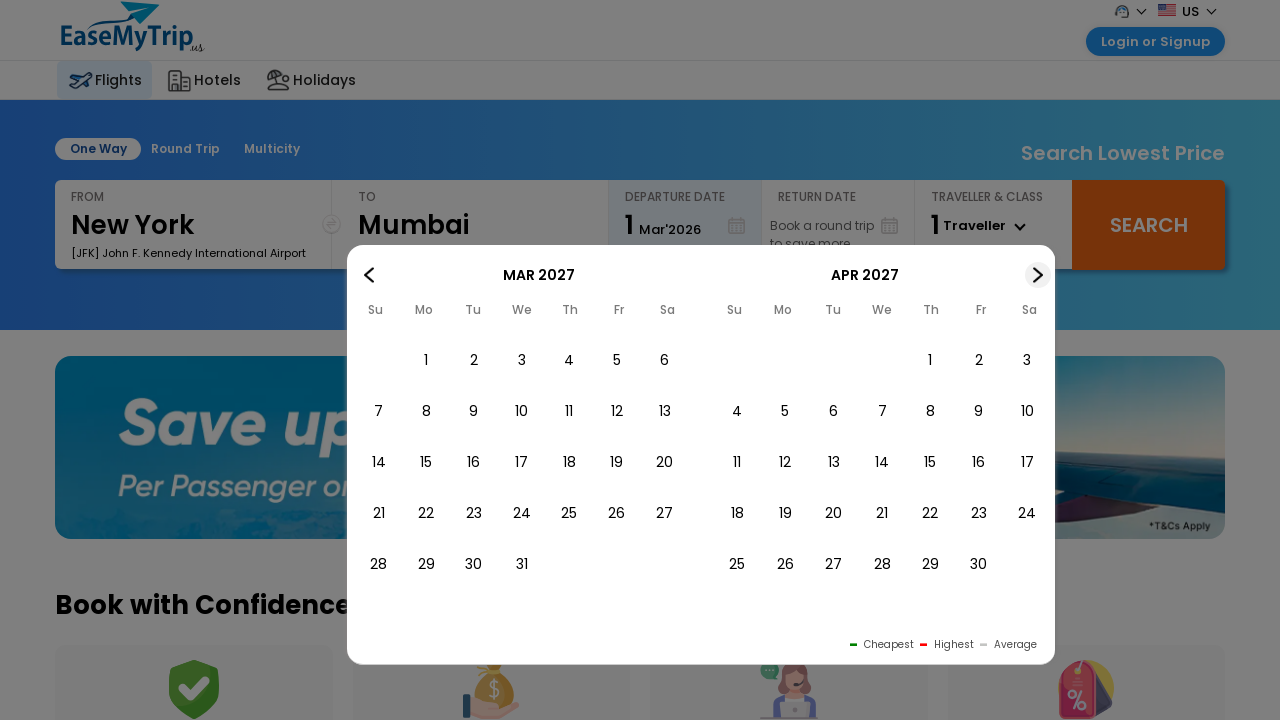

Waited for calendar to update after month navigation
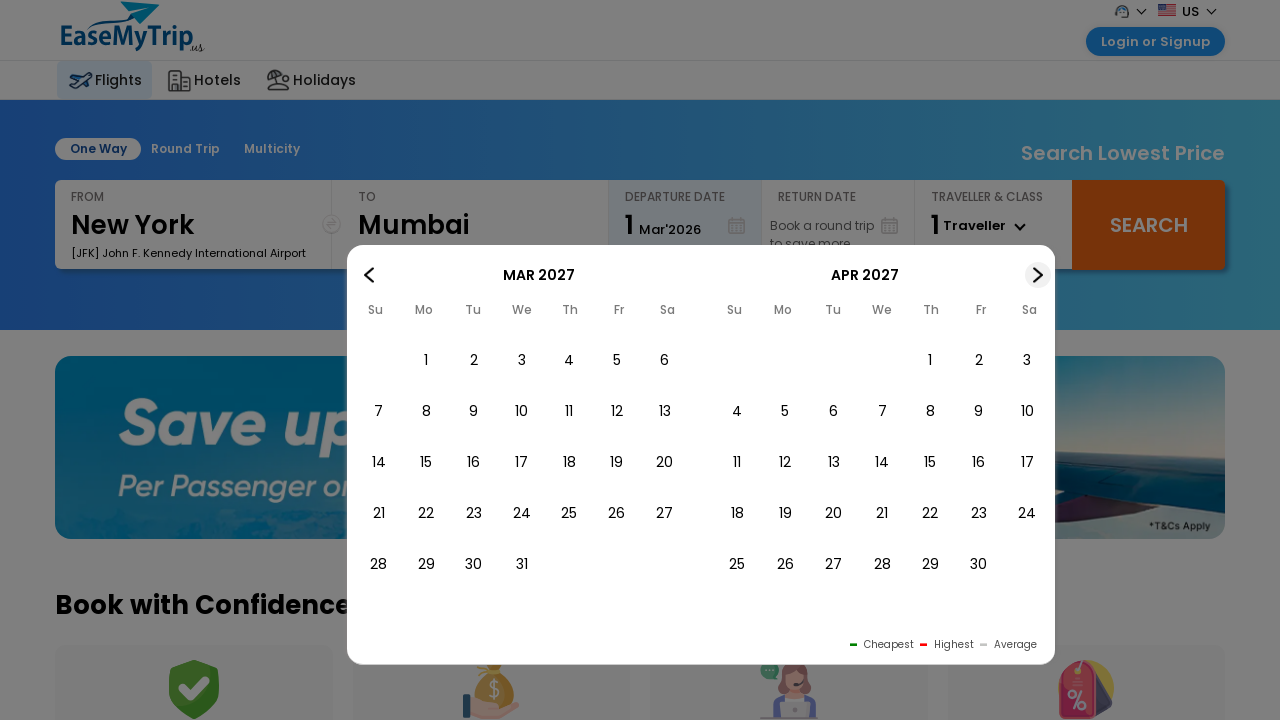

Clicked next month button to navigate calendar forward at (1038, 275) on #img2Nex
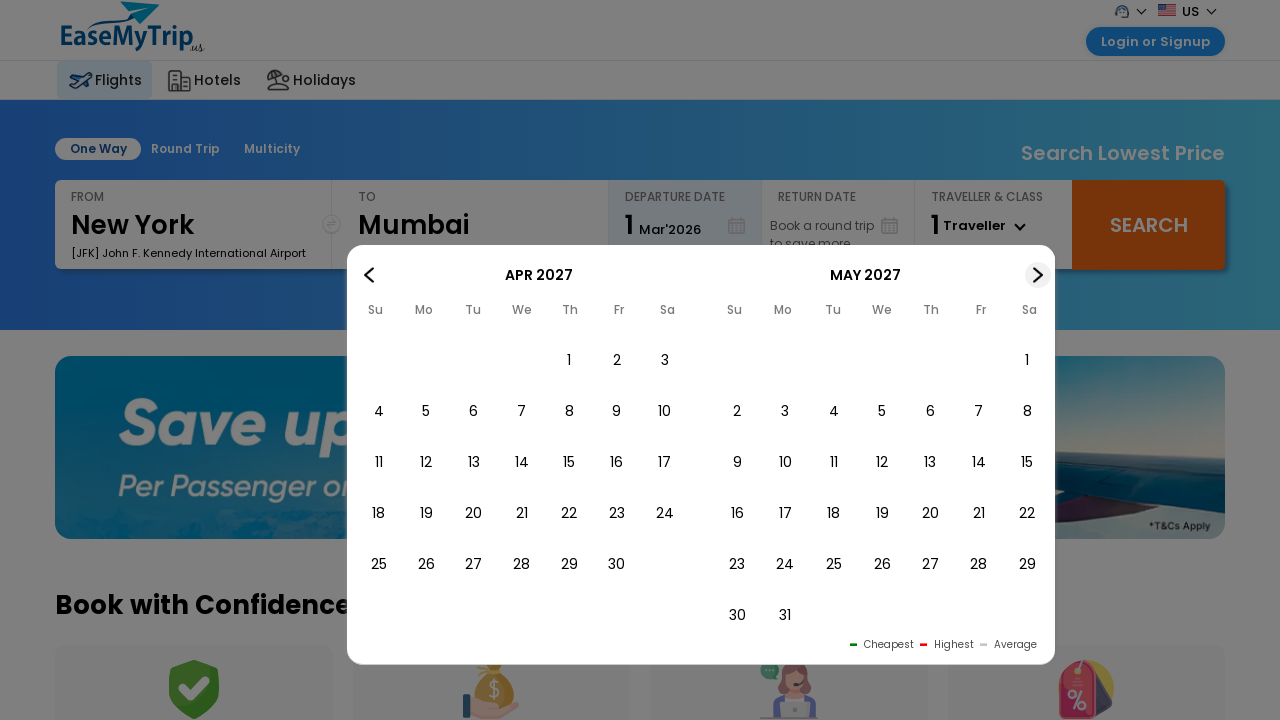

Waited for calendar to update after month navigation
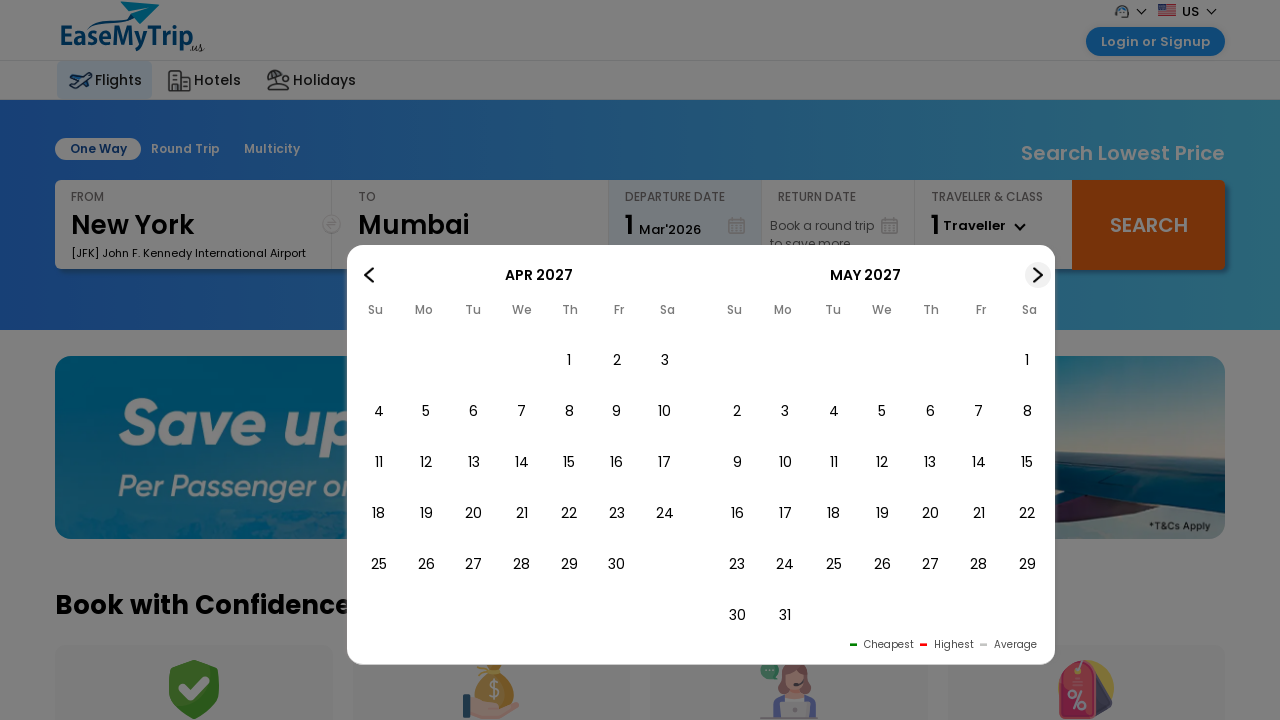

Clicked next month button to navigate calendar forward at (1038, 275) on #img2Nex
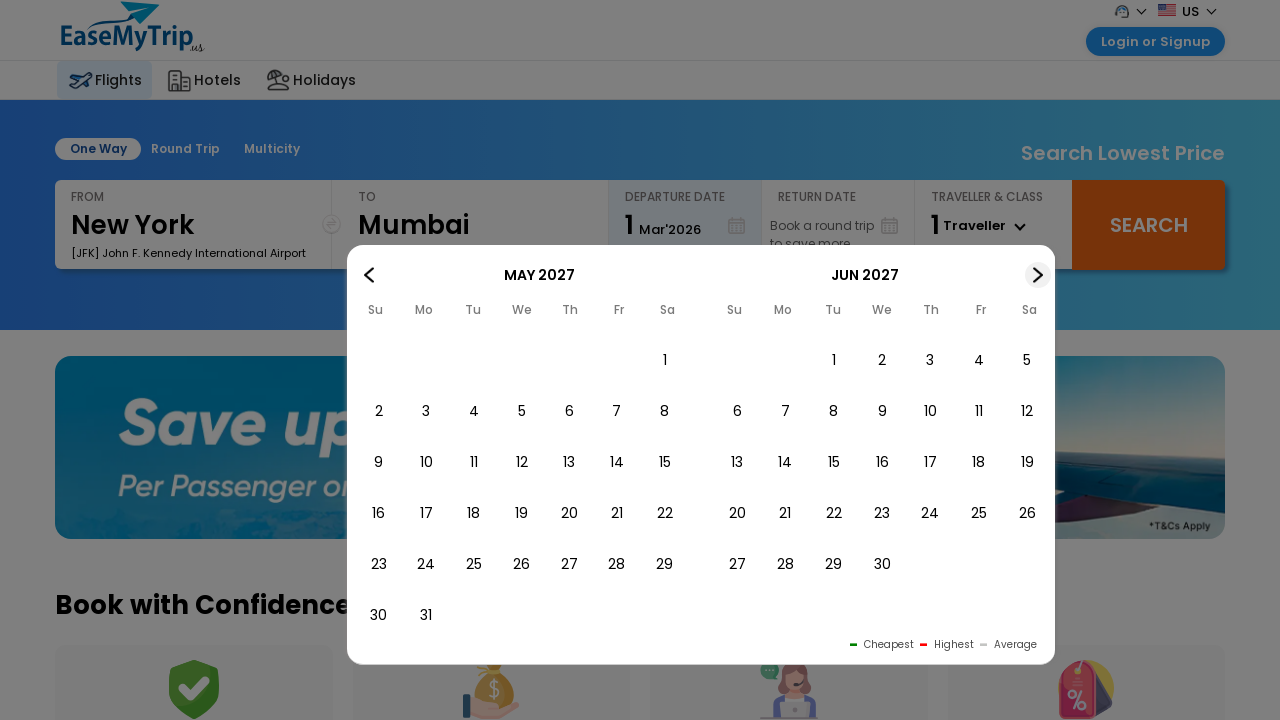

Waited for calendar to update after month navigation
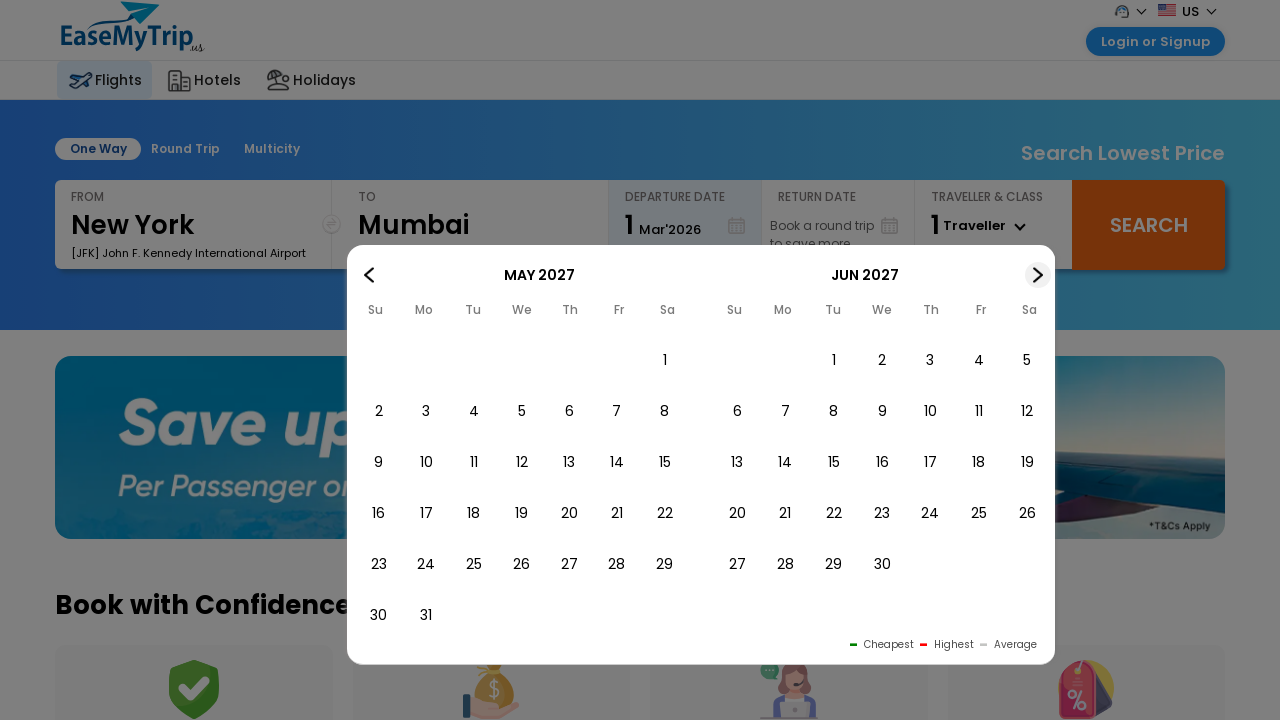

Clicked next month button to navigate calendar forward at (1038, 275) on #img2Nex
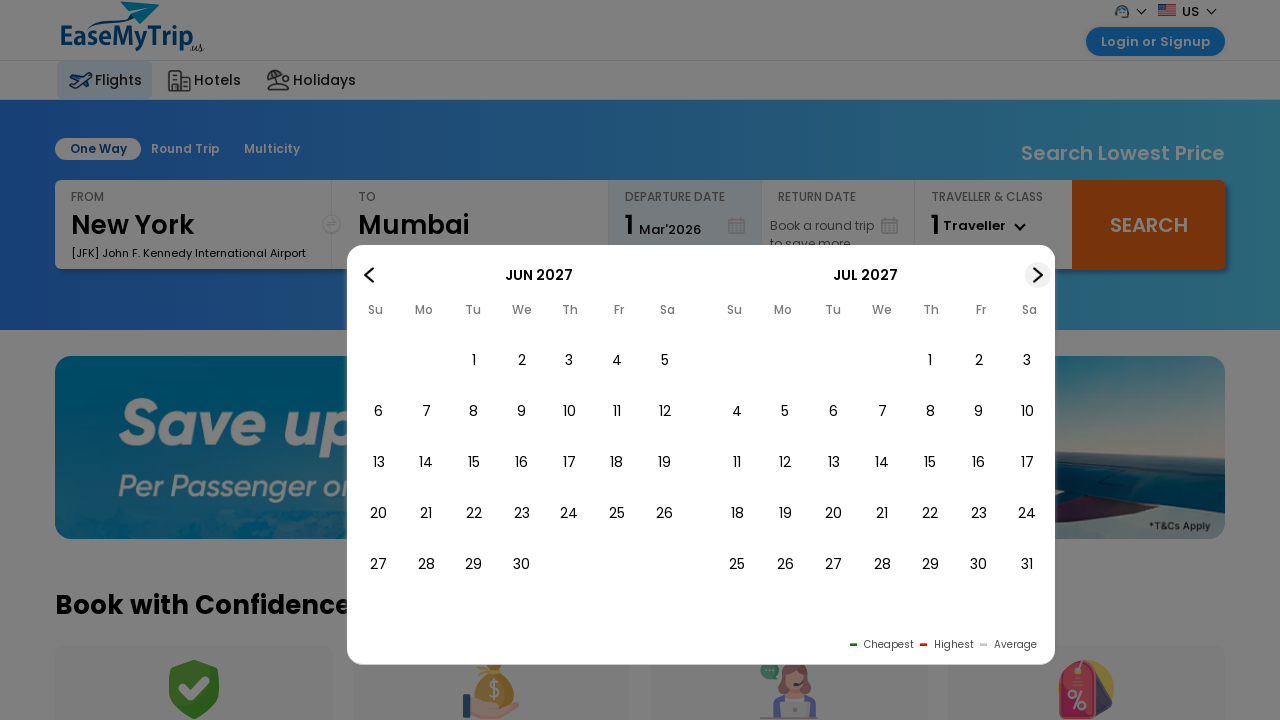

Waited for calendar to update after month navigation
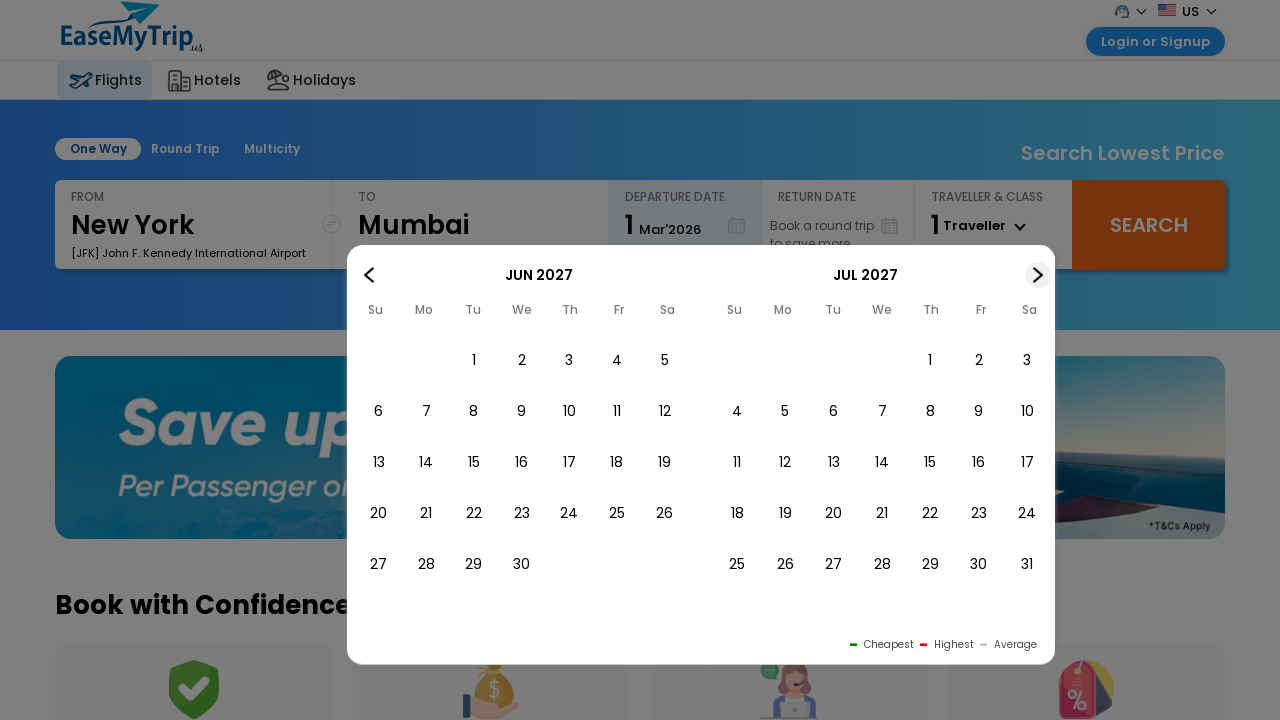

Clicked next month button to navigate calendar forward at (1038, 275) on #img2Nex
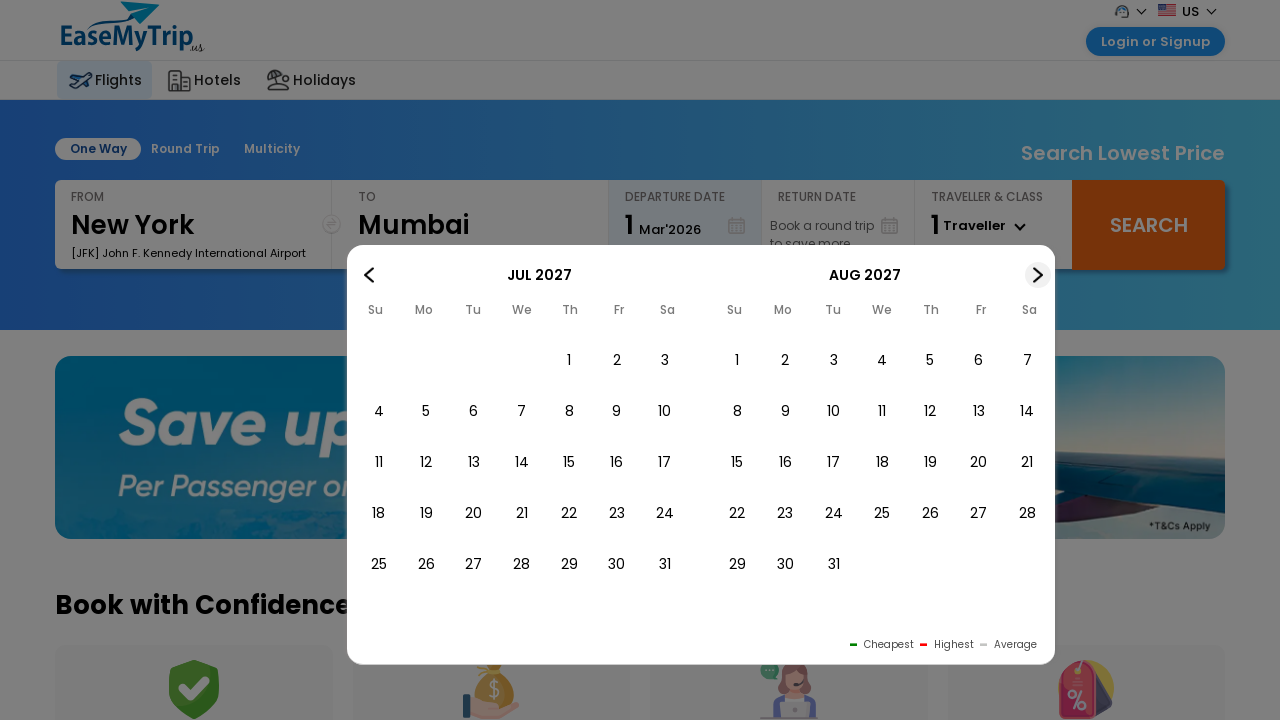

Waited for calendar to update after month navigation
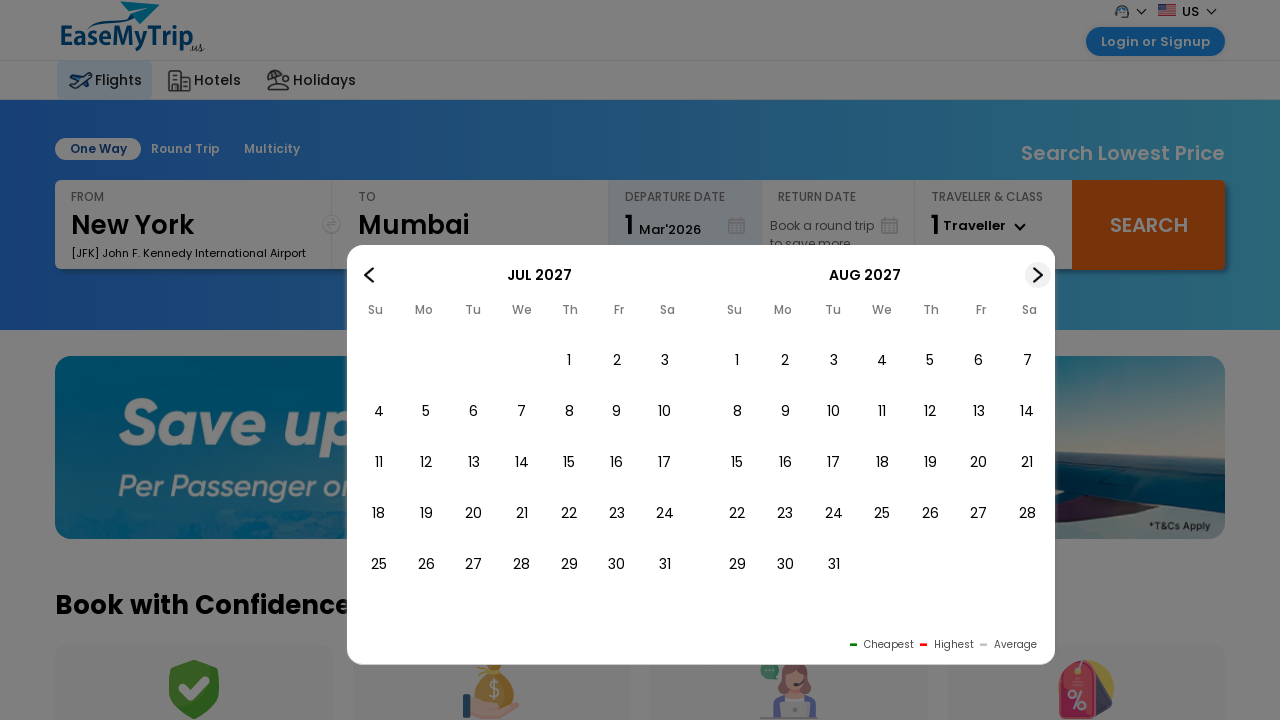

Clicked next month button to navigate calendar forward at (1038, 275) on #img2Nex
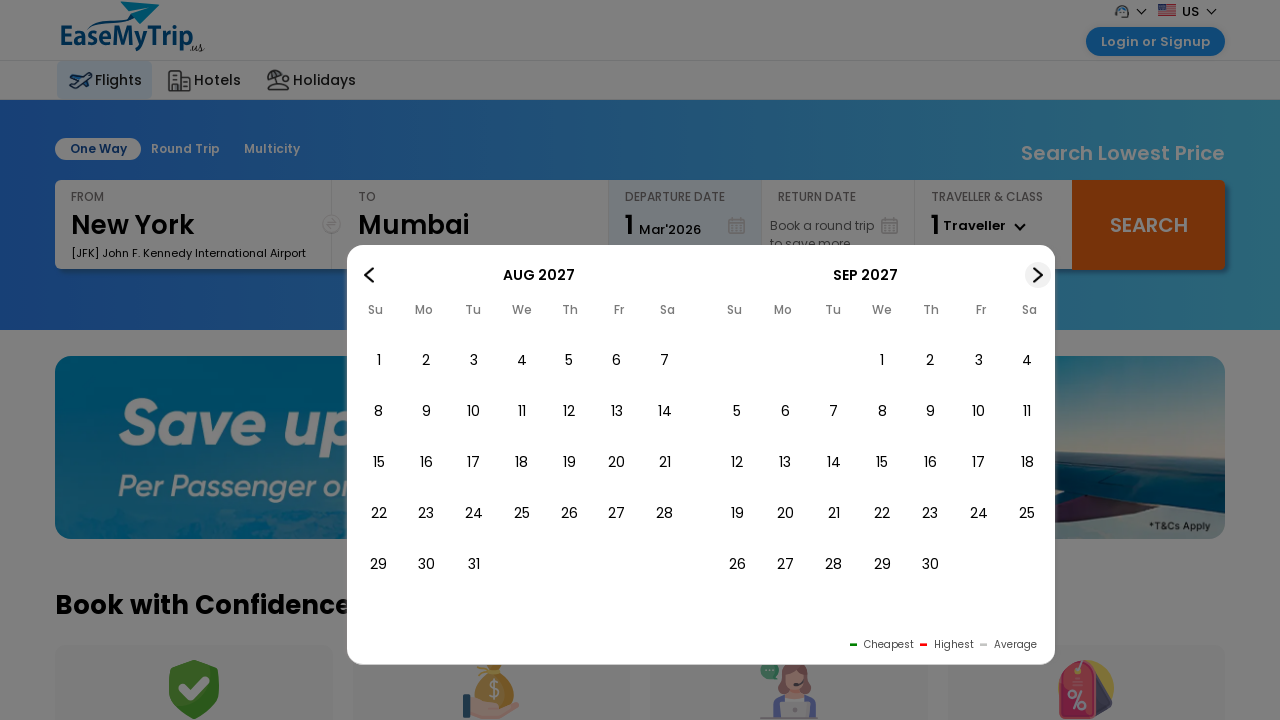

Waited for calendar to update after month navigation
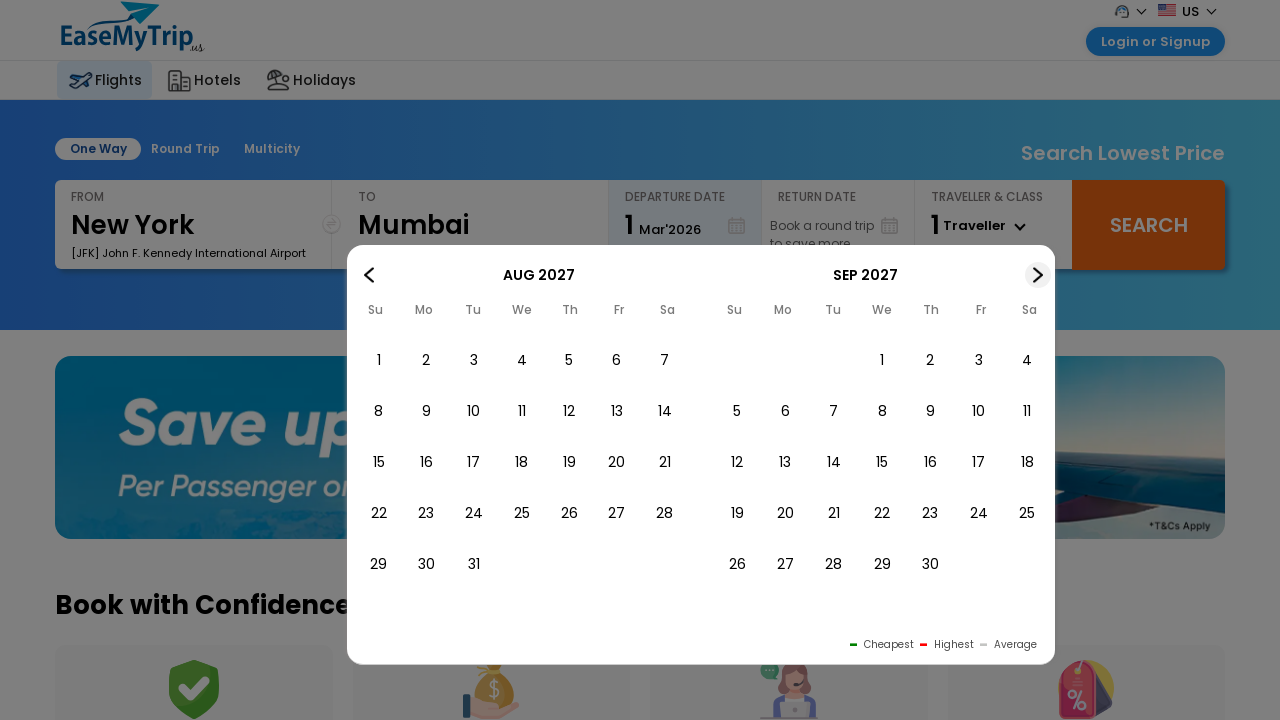

Clicked next month button to navigate calendar forward at (1038, 275) on #img2Nex
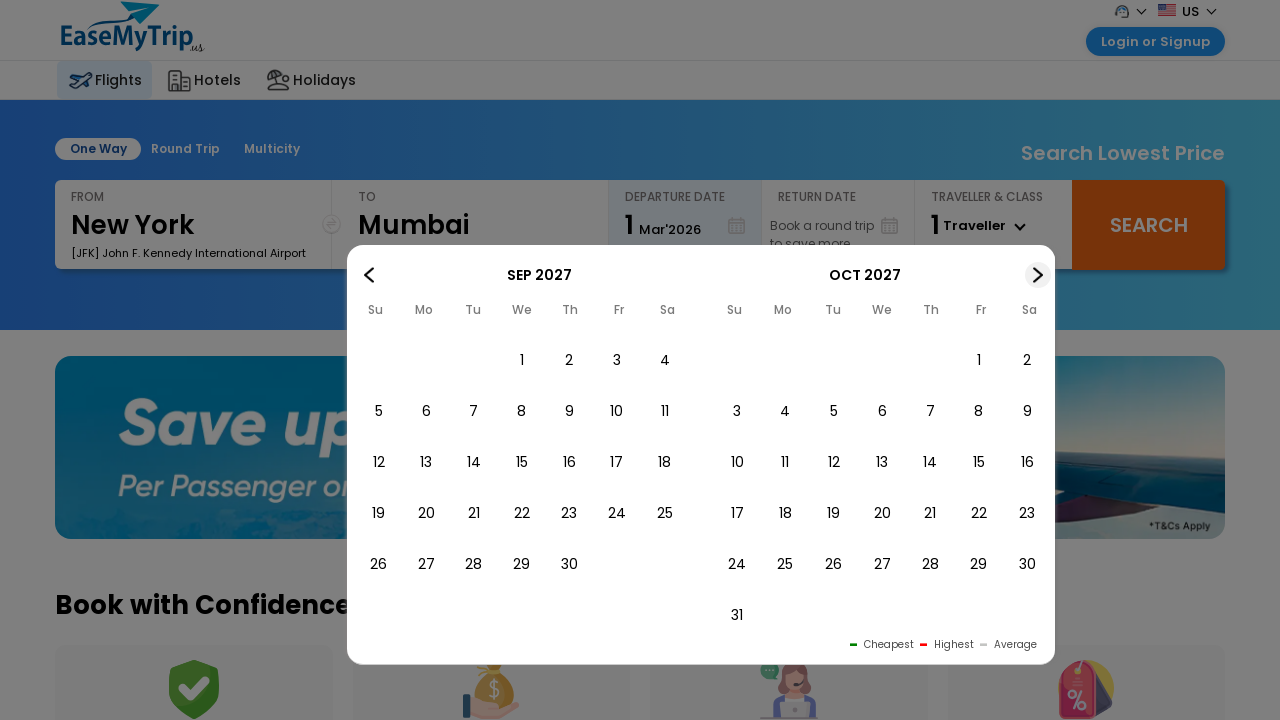

Waited for calendar to update after month navigation
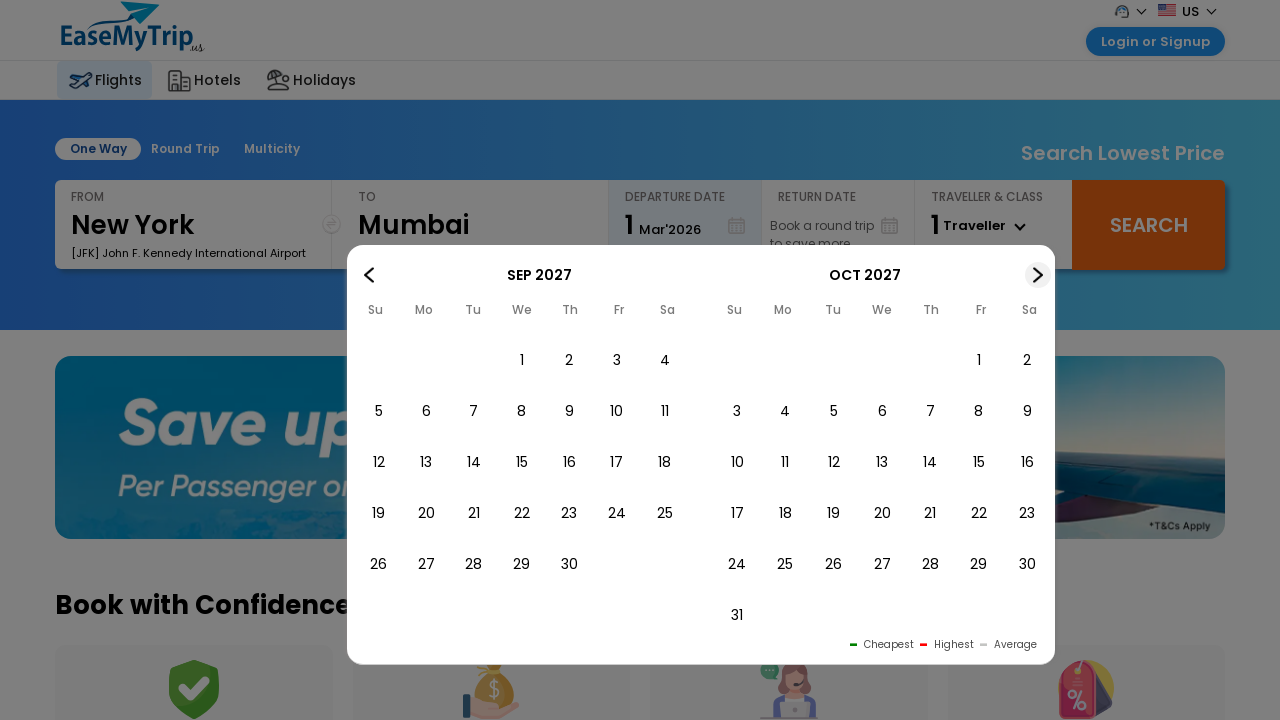

Clicked next month button to navigate calendar forward at (1038, 275) on #img2Nex
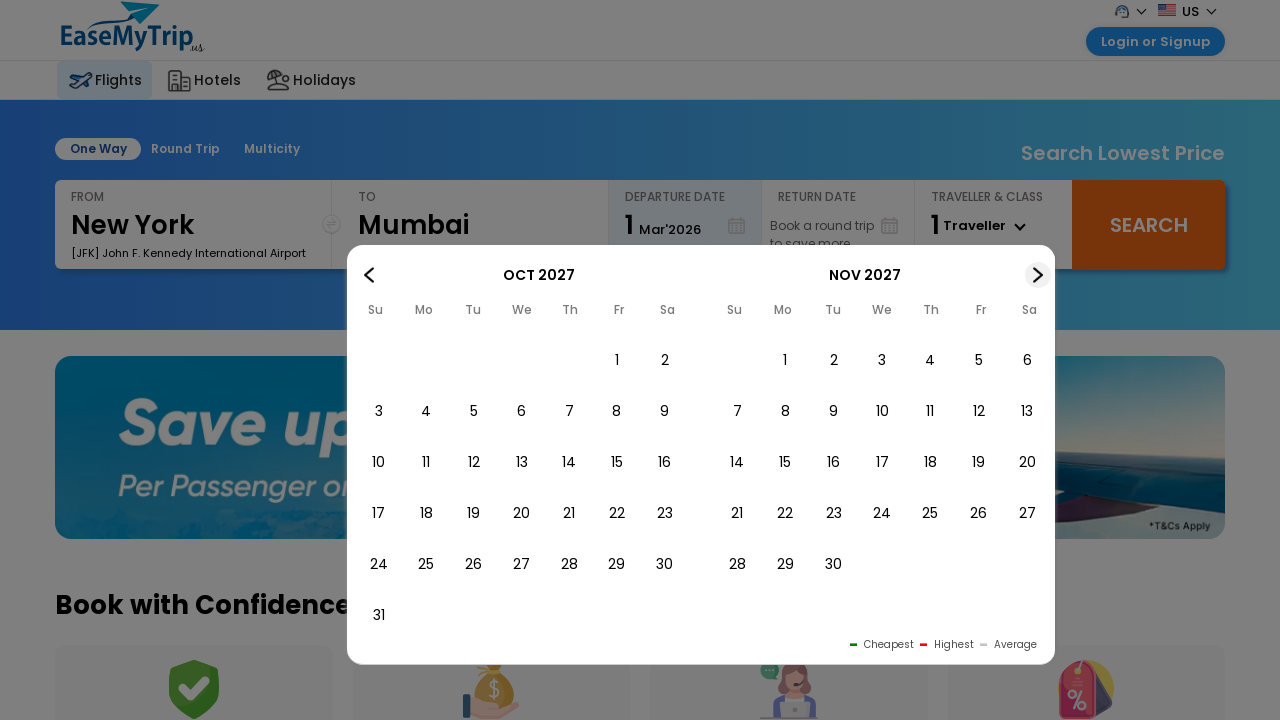

Waited for calendar to update after month navigation
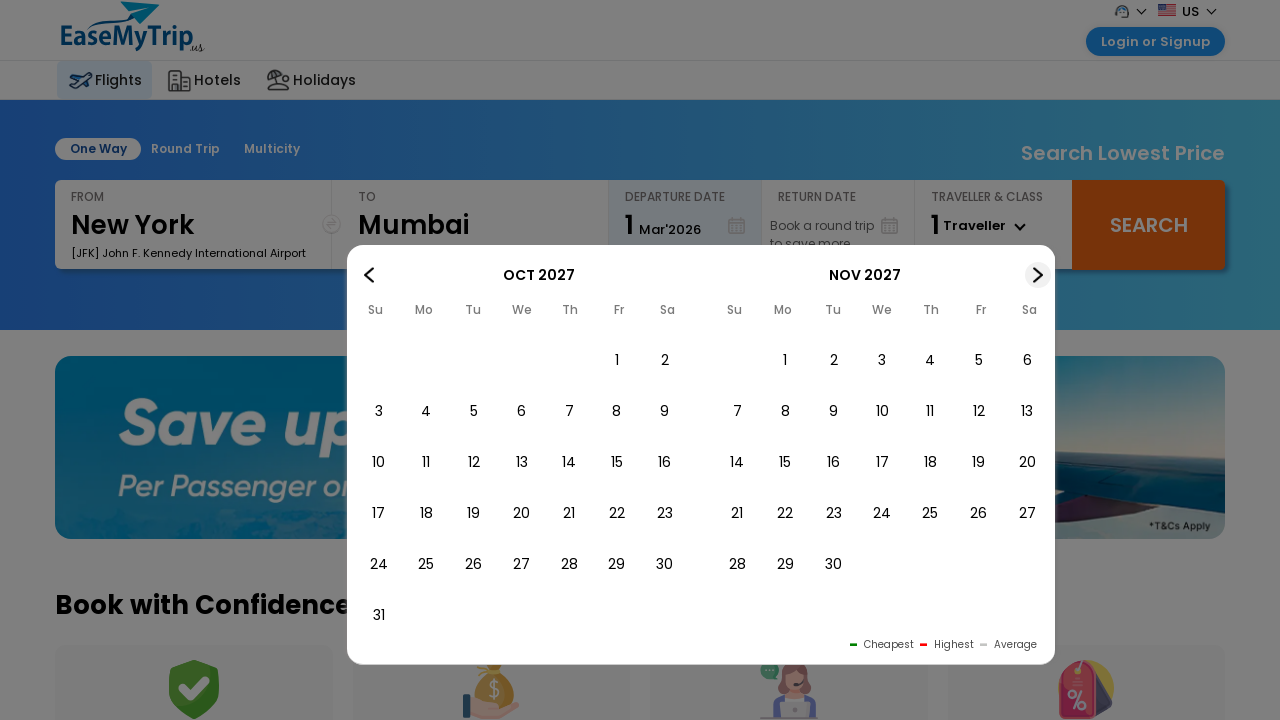

Clicked next month button to navigate calendar forward at (1038, 275) on #img2Nex
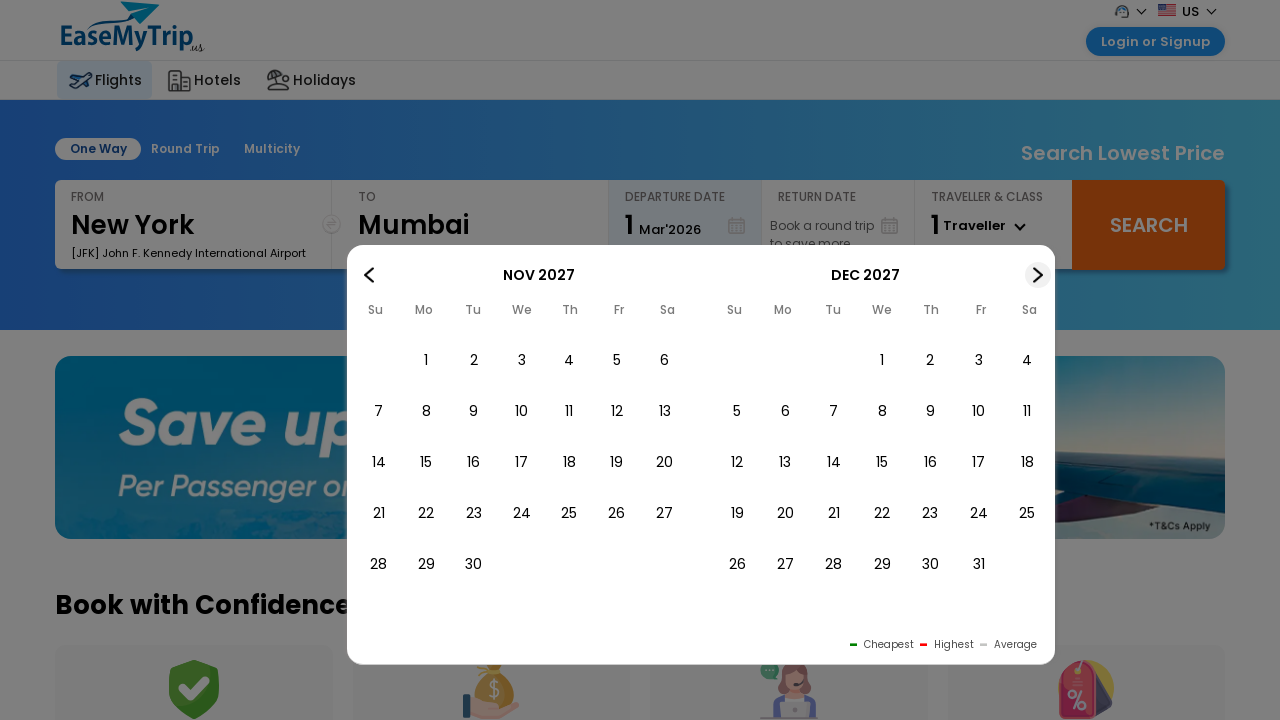

Waited for calendar to update after month navigation
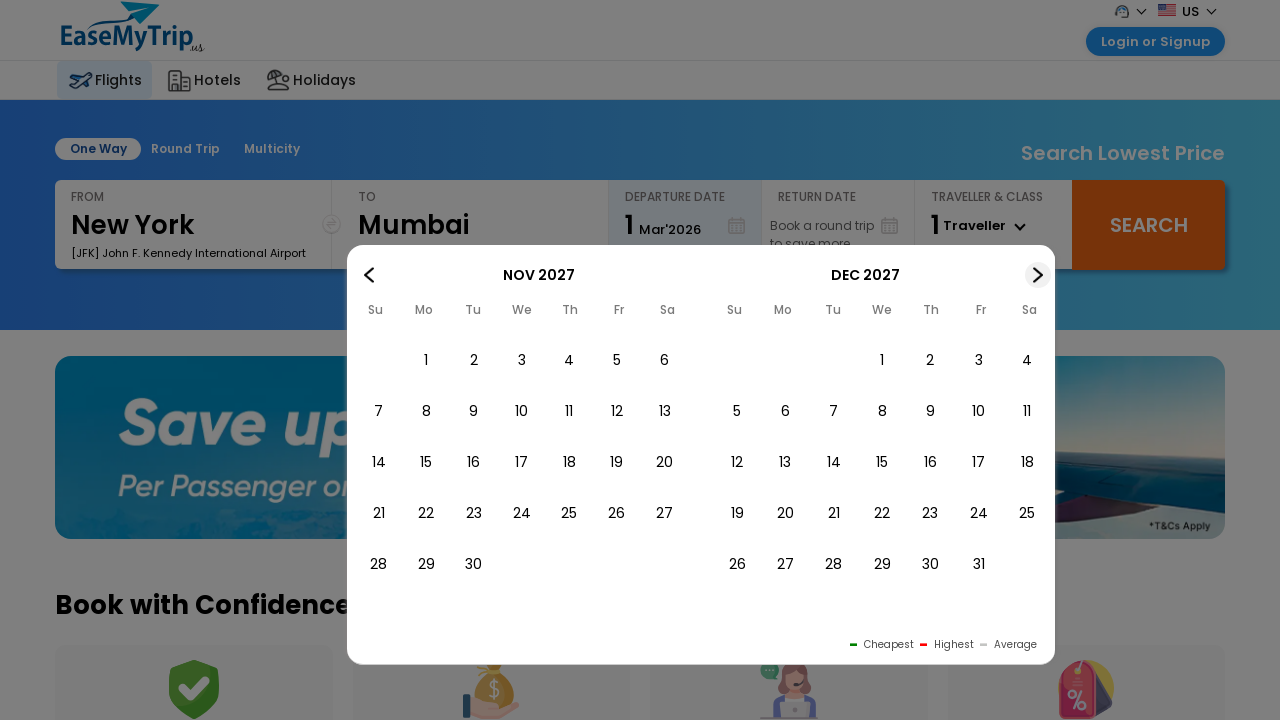

Clicked next month button to navigate calendar forward at (1038, 275) on #img2Nex
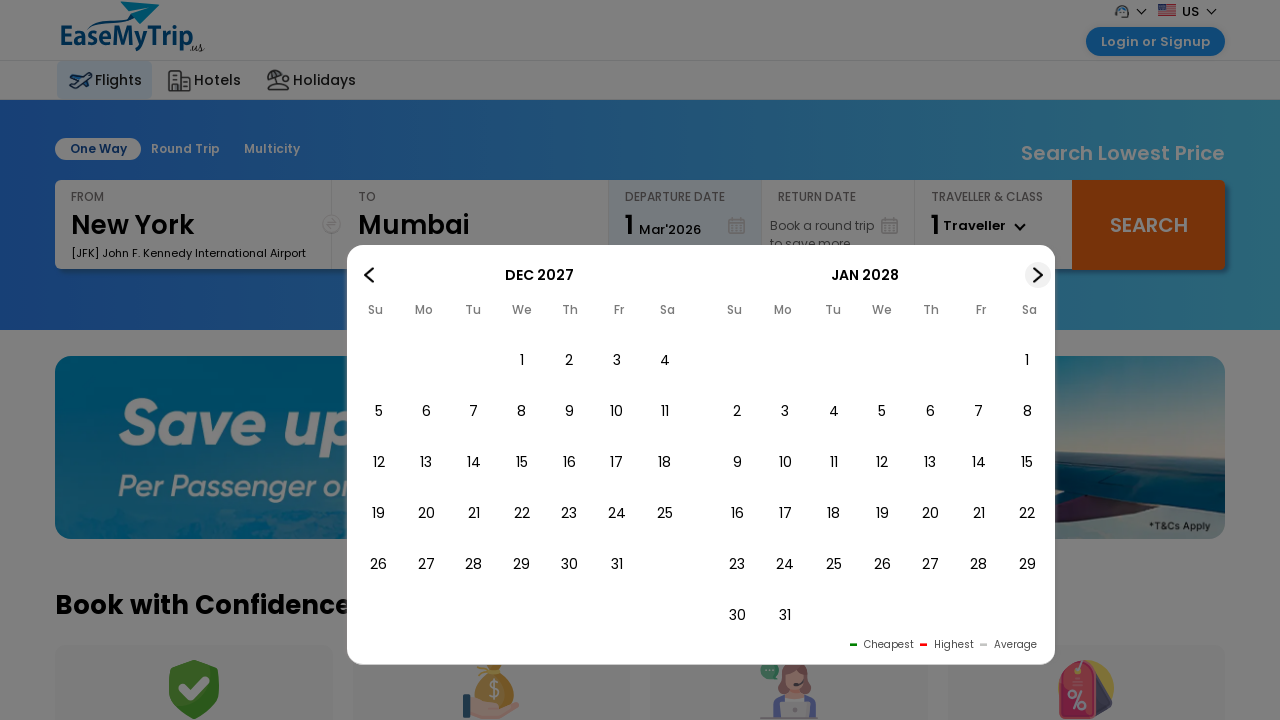

Waited for calendar to update after month navigation
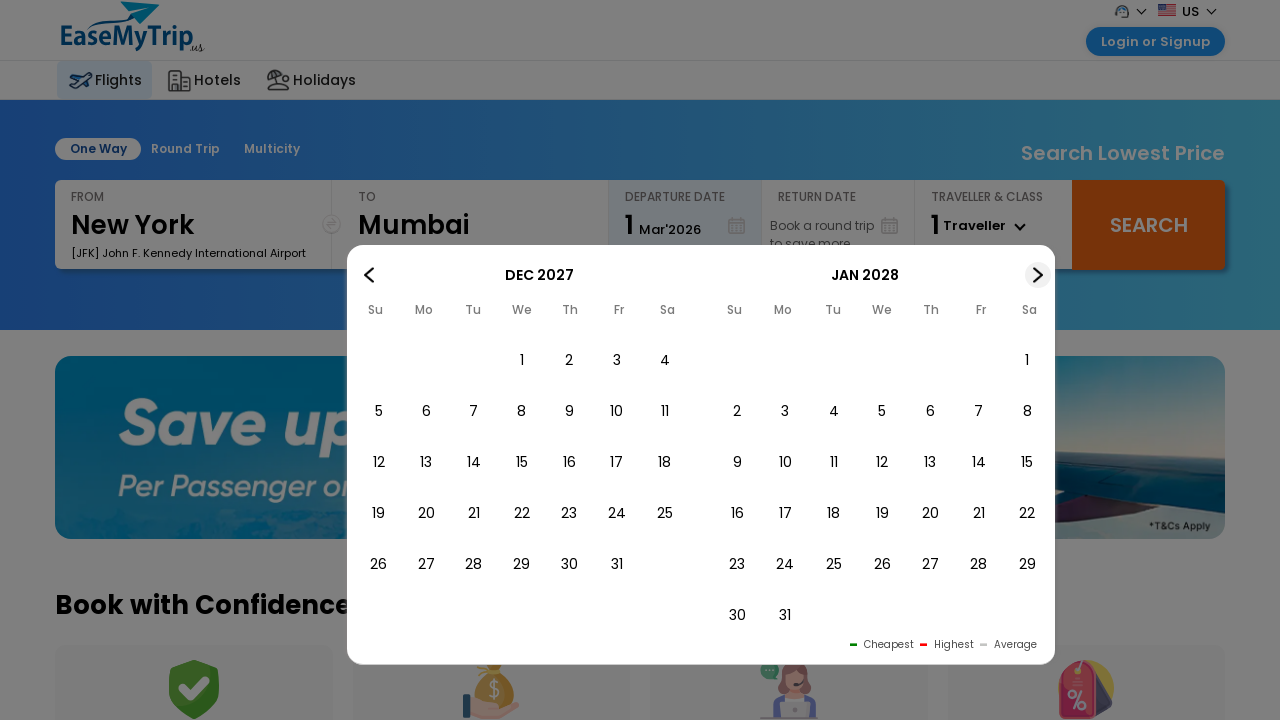

Clicked next month button to navigate calendar forward at (1038, 275) on #img2Nex
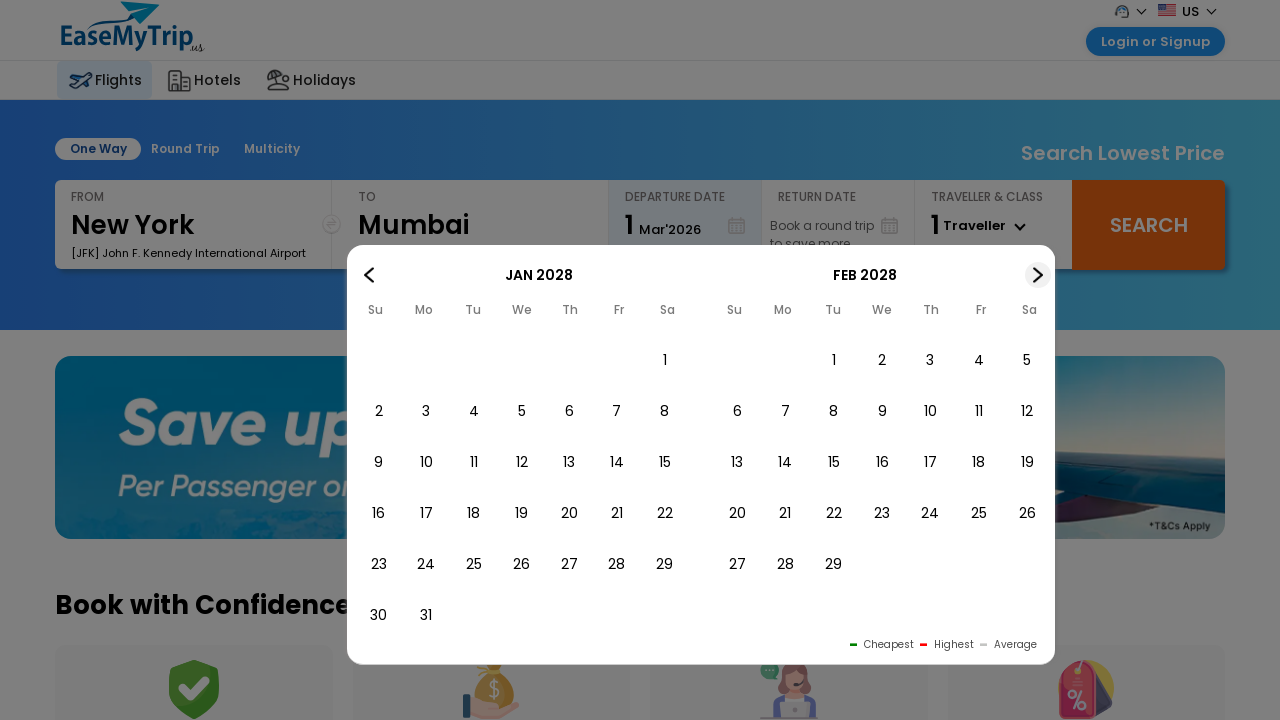

Waited for calendar to update after month navigation
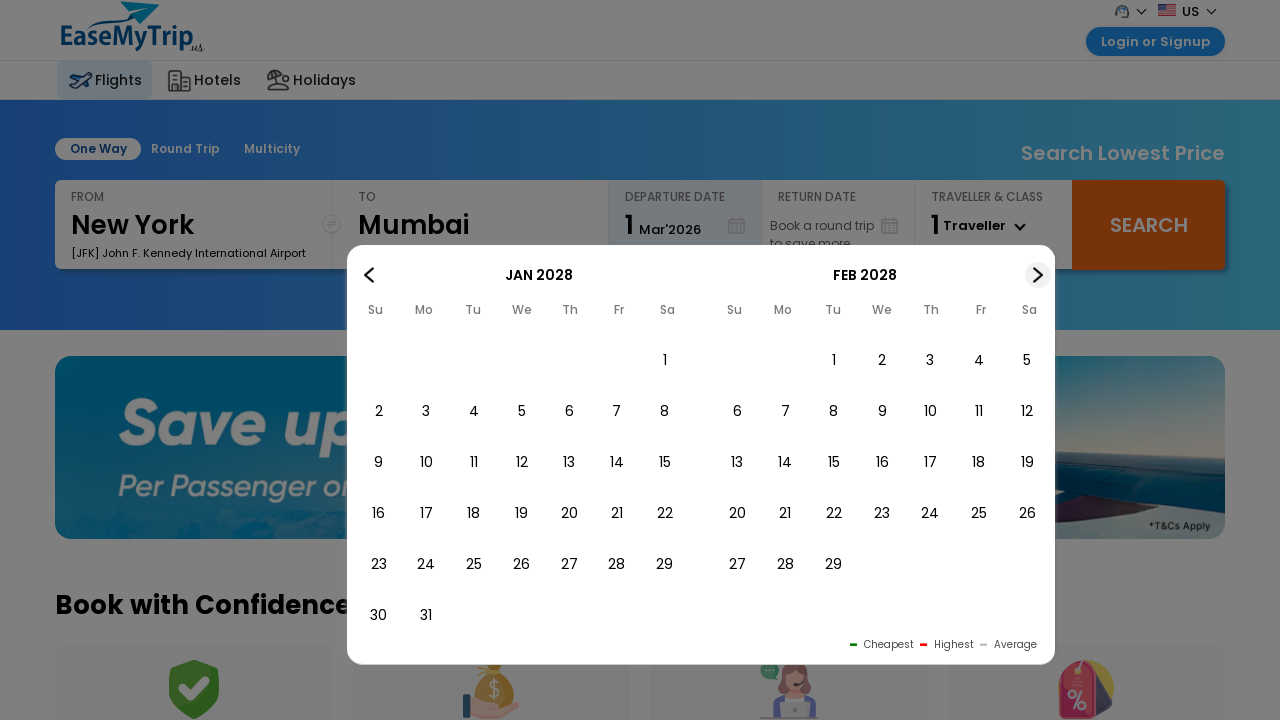

Clicked next month button to navigate calendar forward at (1038, 275) on #img2Nex
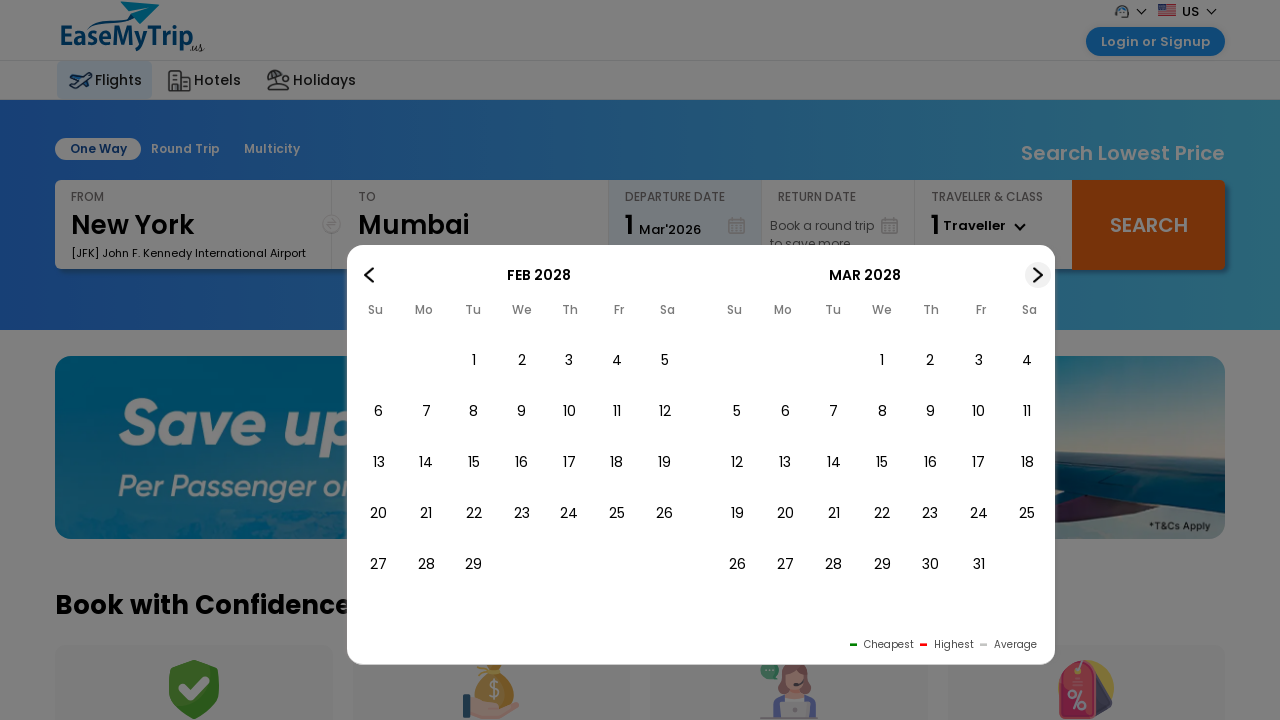

Waited for calendar to update after month navigation
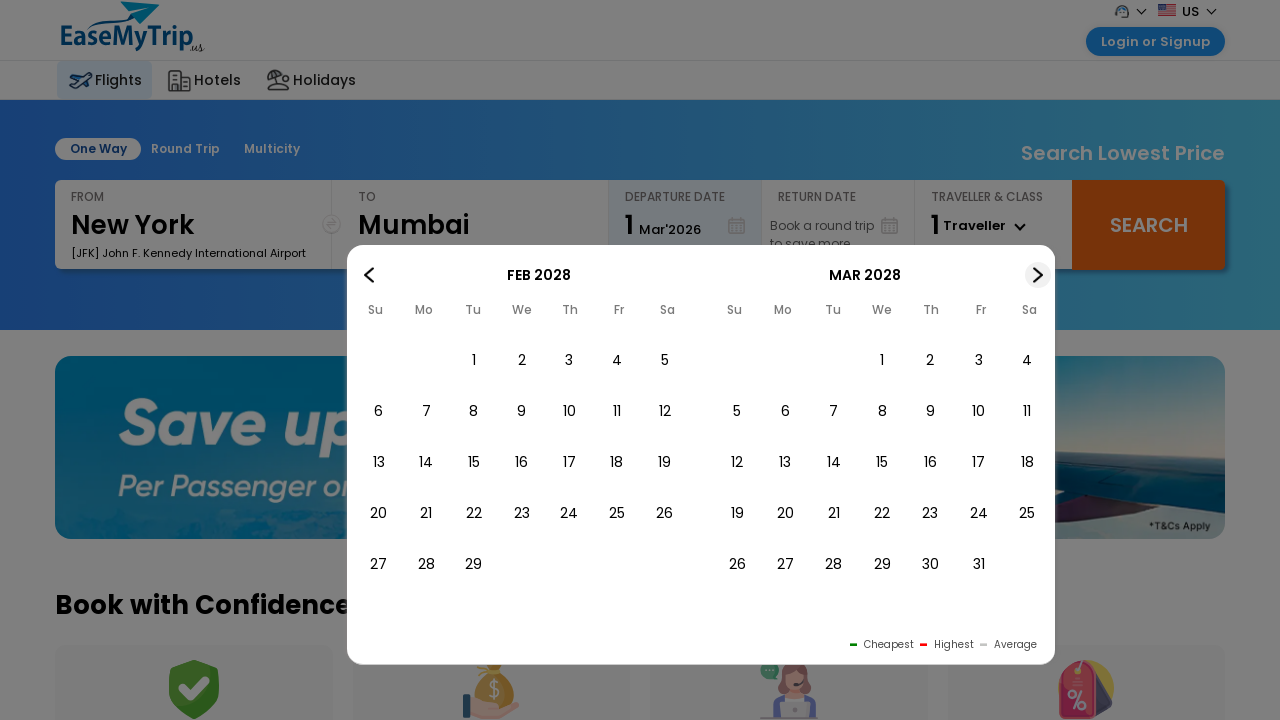

Clicked next month button to navigate calendar forward at (1038, 275) on #img2Nex
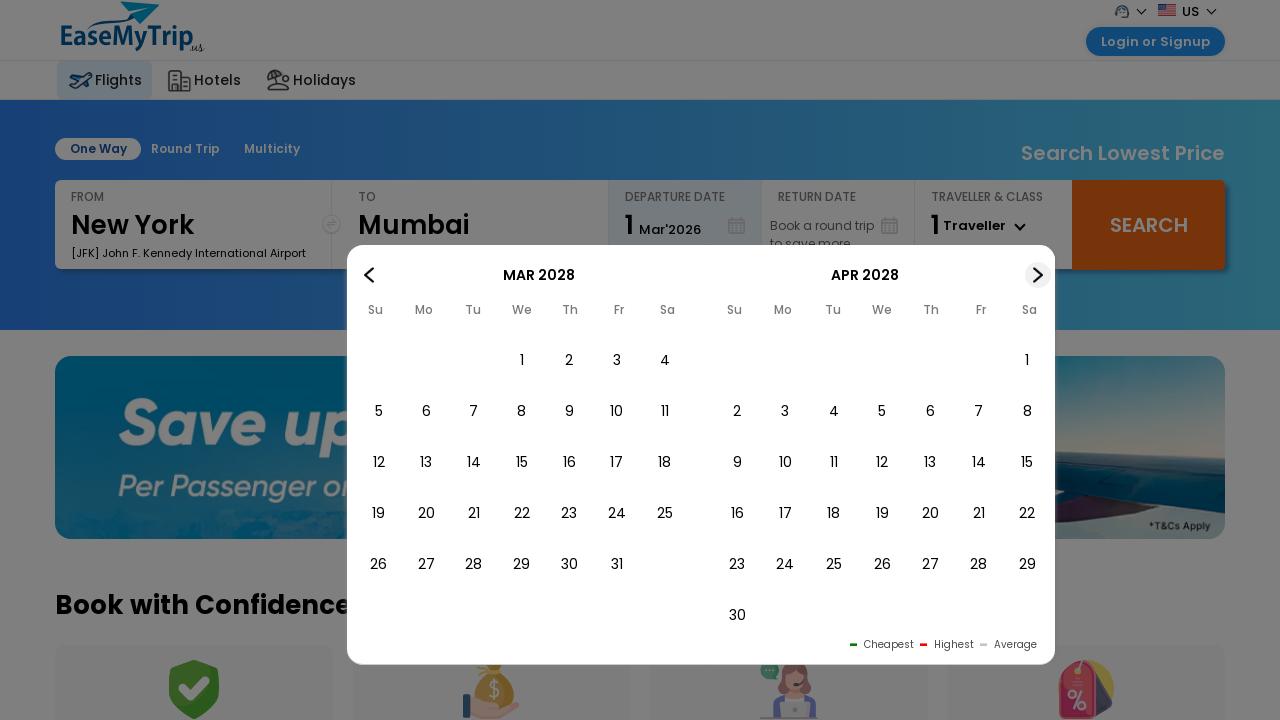

Waited for calendar to update after month navigation
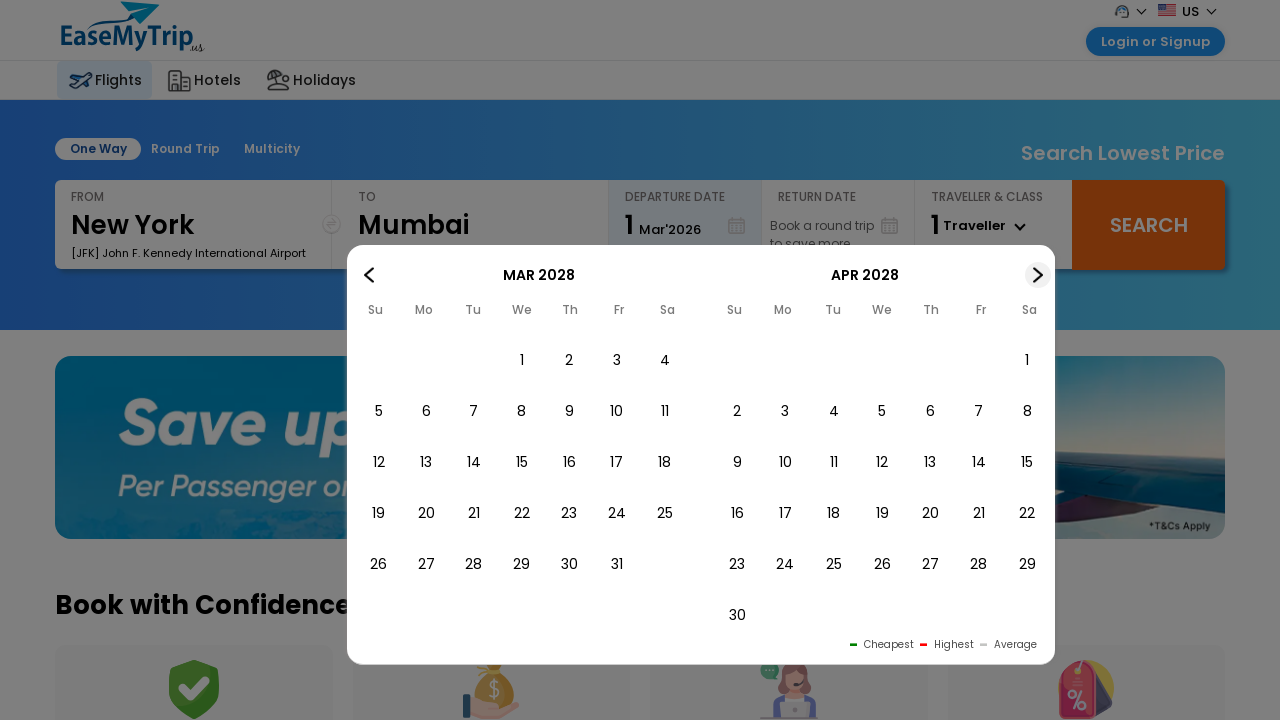

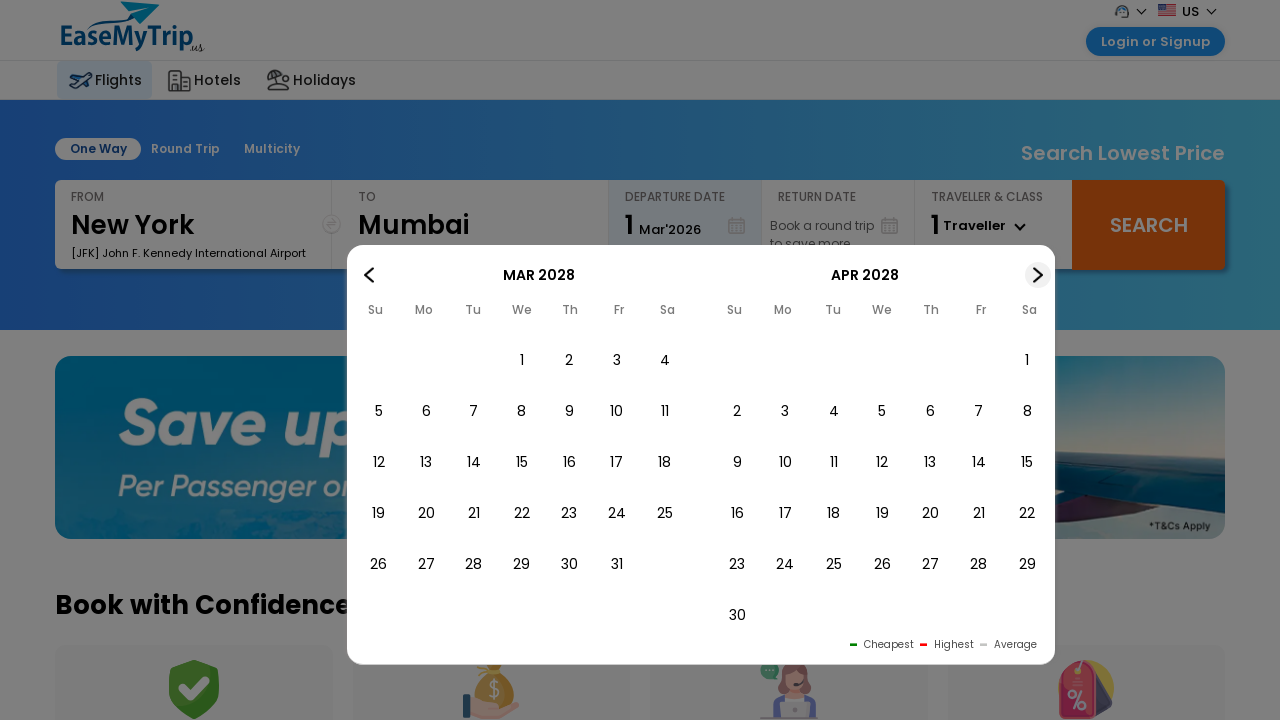